Tests the image slider functionality by clicking next and previous navigation buttons multiple times

Starting URL: https://nmu.org.ua/

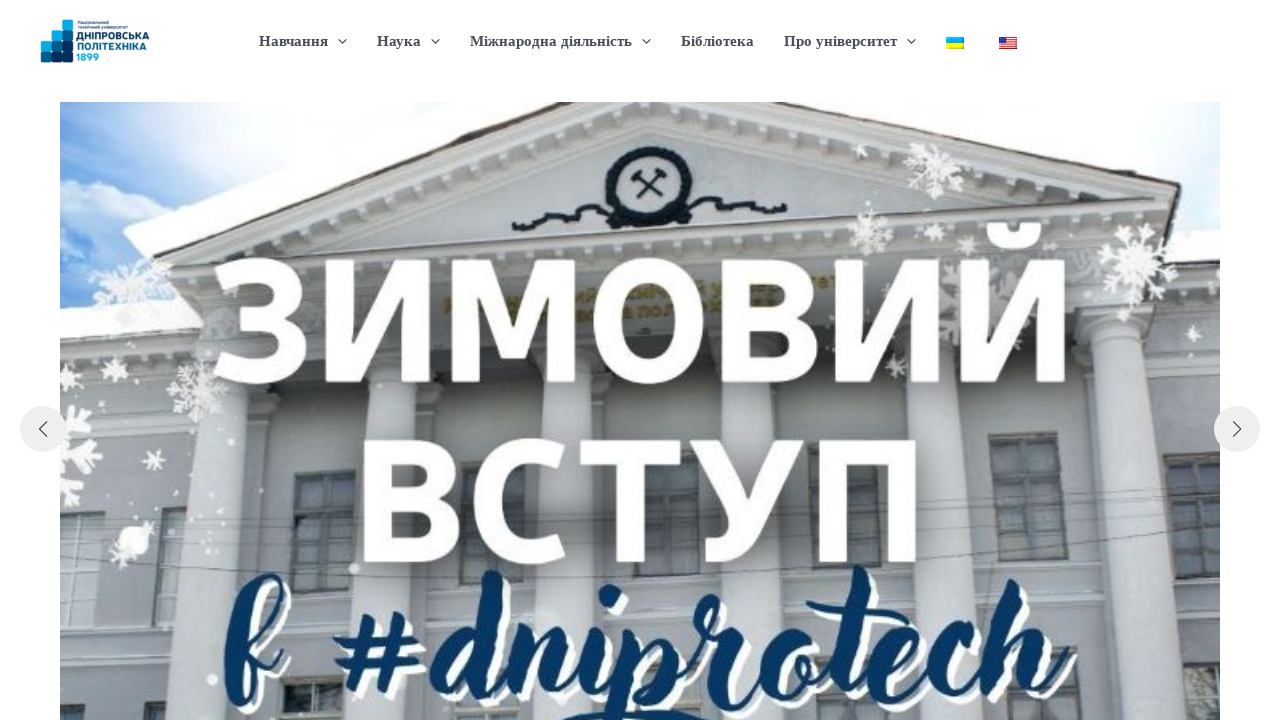

Waited for next slider button to be visible
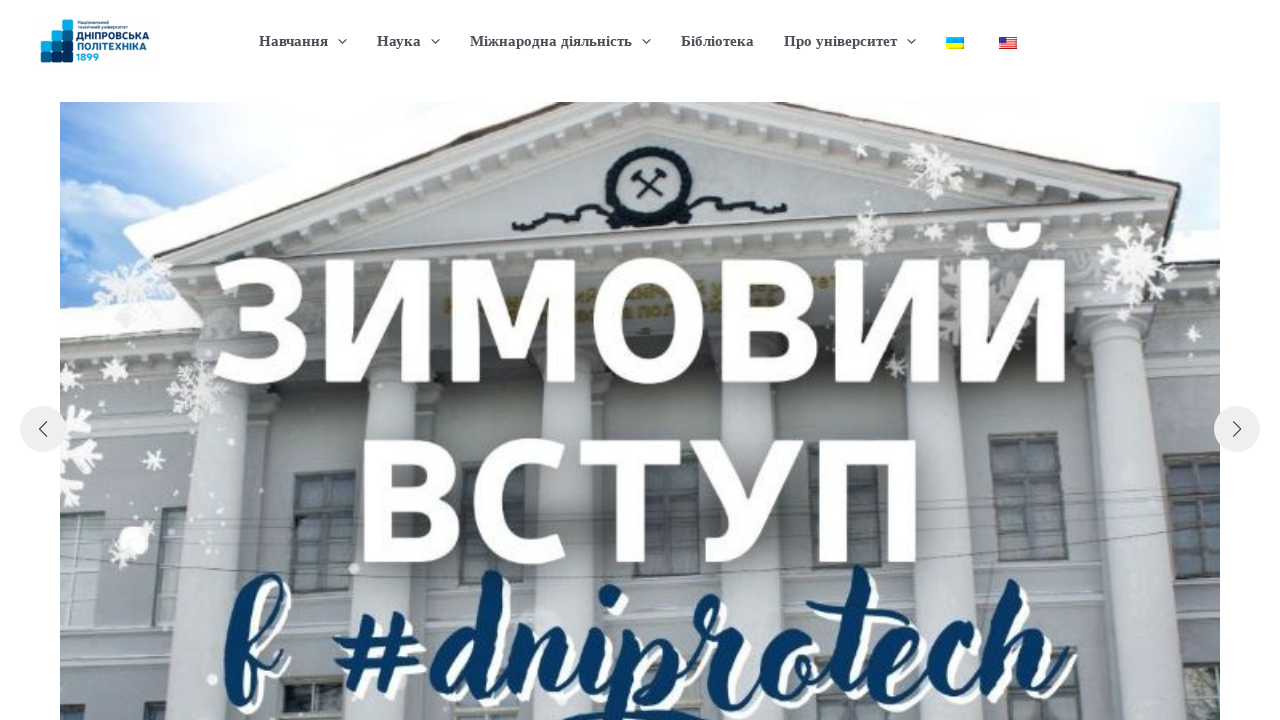

Waited for previous slider button to be visible
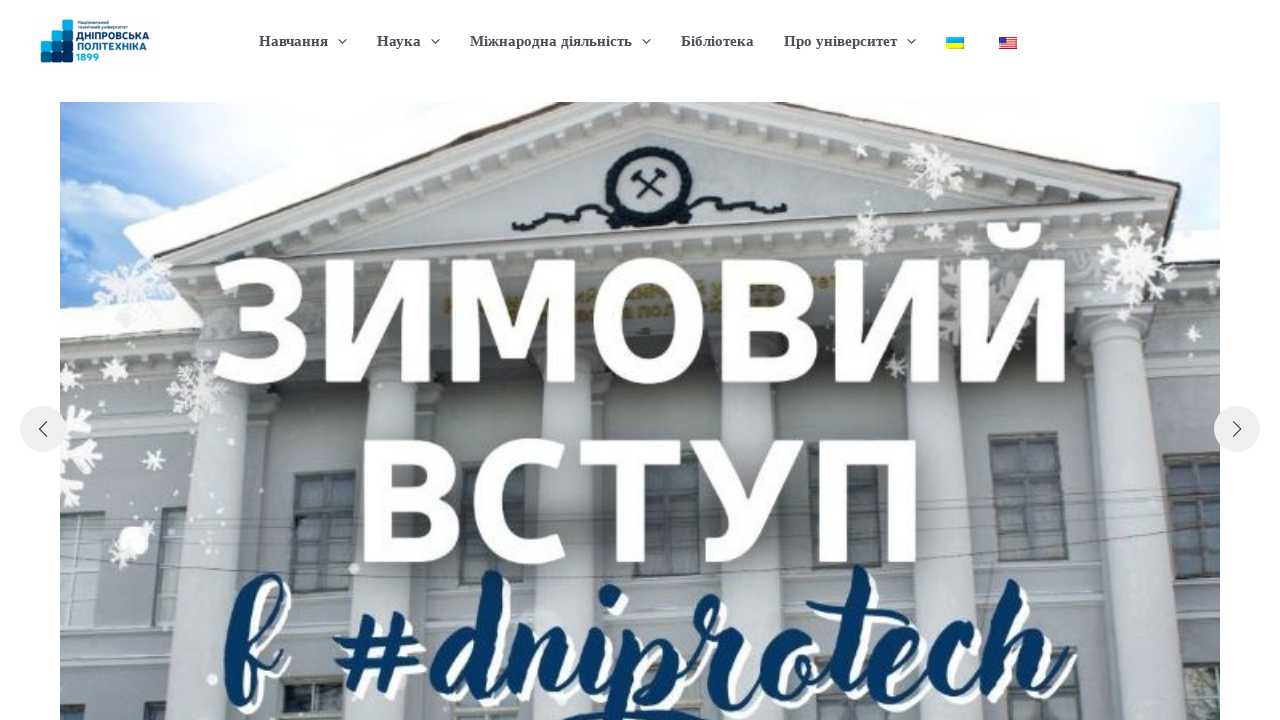

Clicked next slider button at (1237, 429) on .swiper-button-next
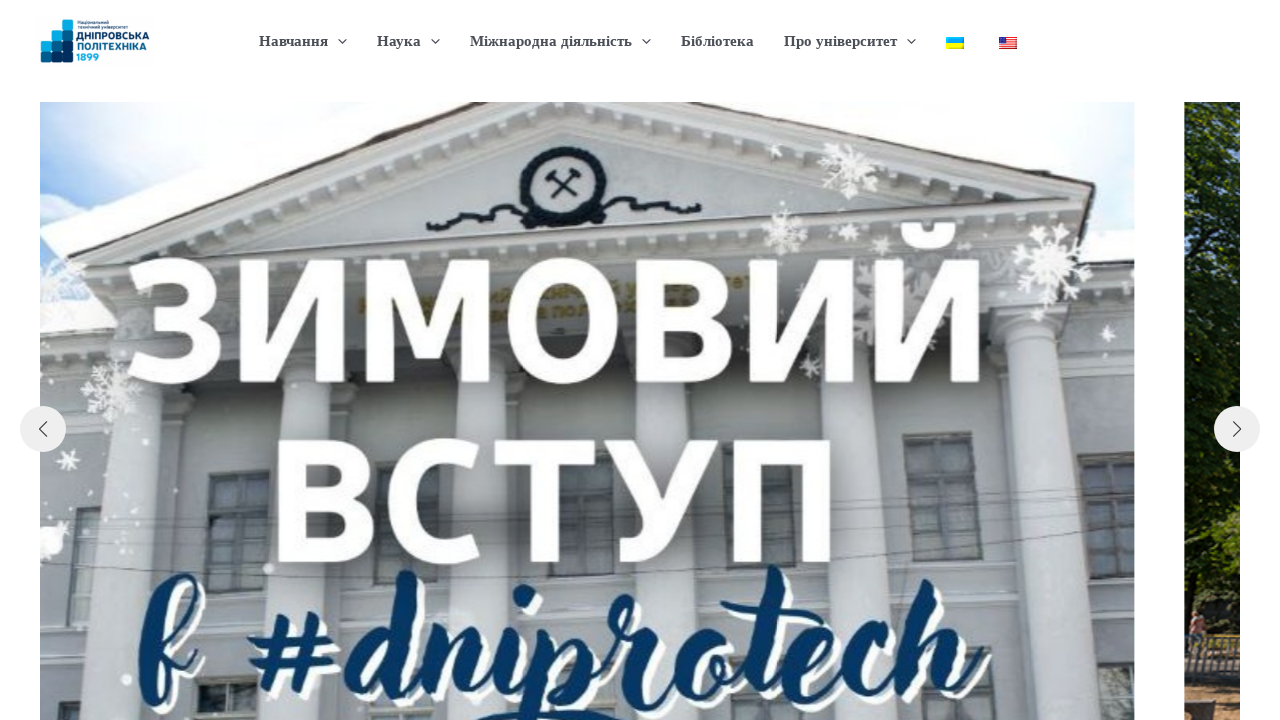

Waited 300ms for slider animation to complete
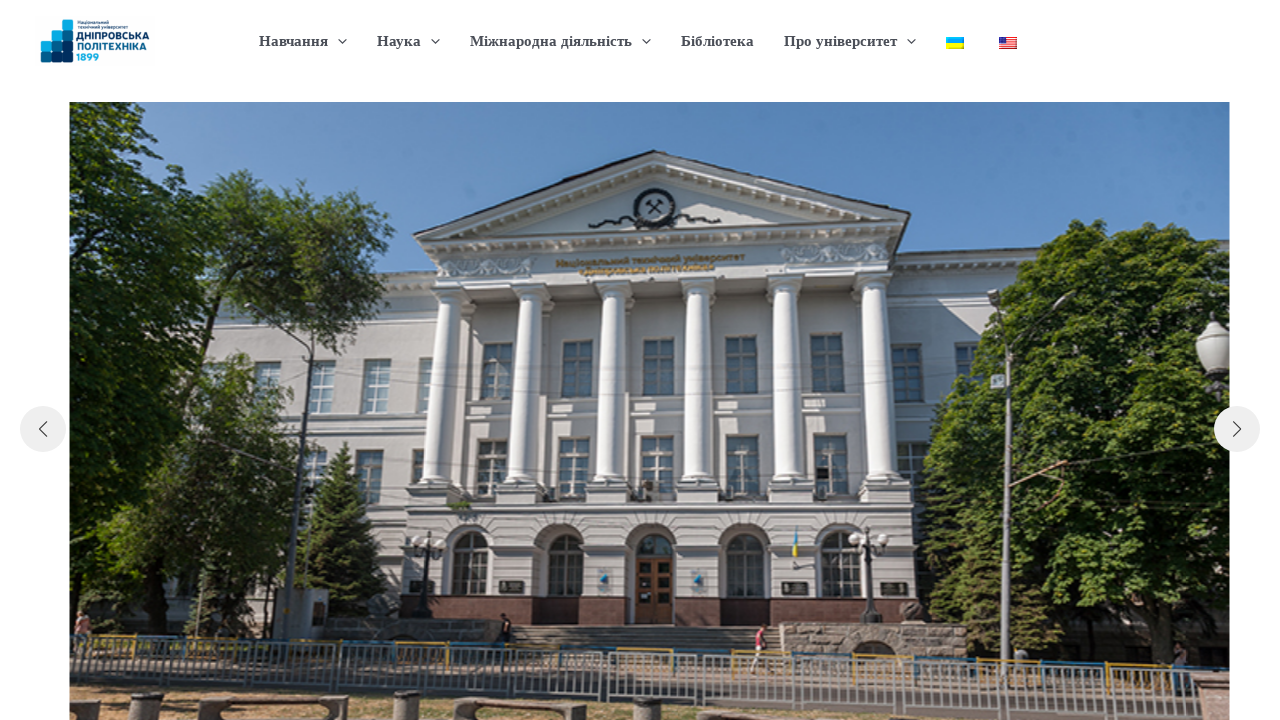

Clicked next slider button at (1237, 429) on .swiper-button-next
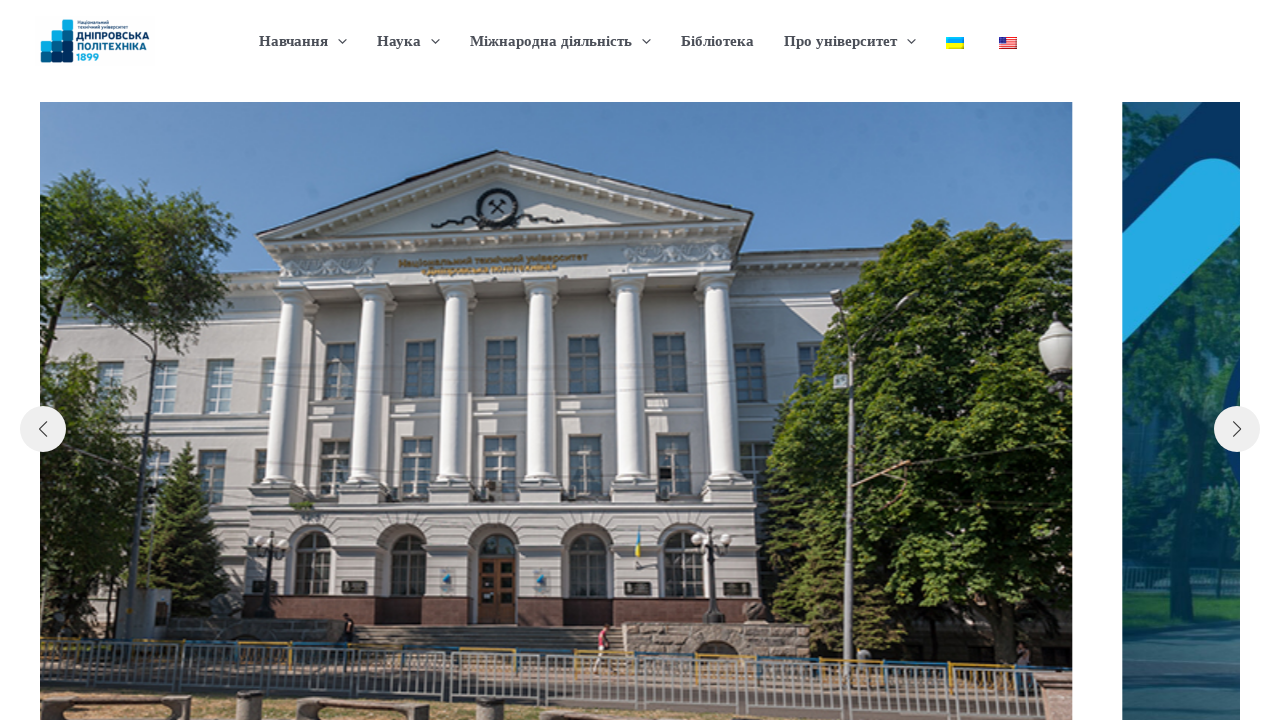

Waited 300ms for slider animation to complete
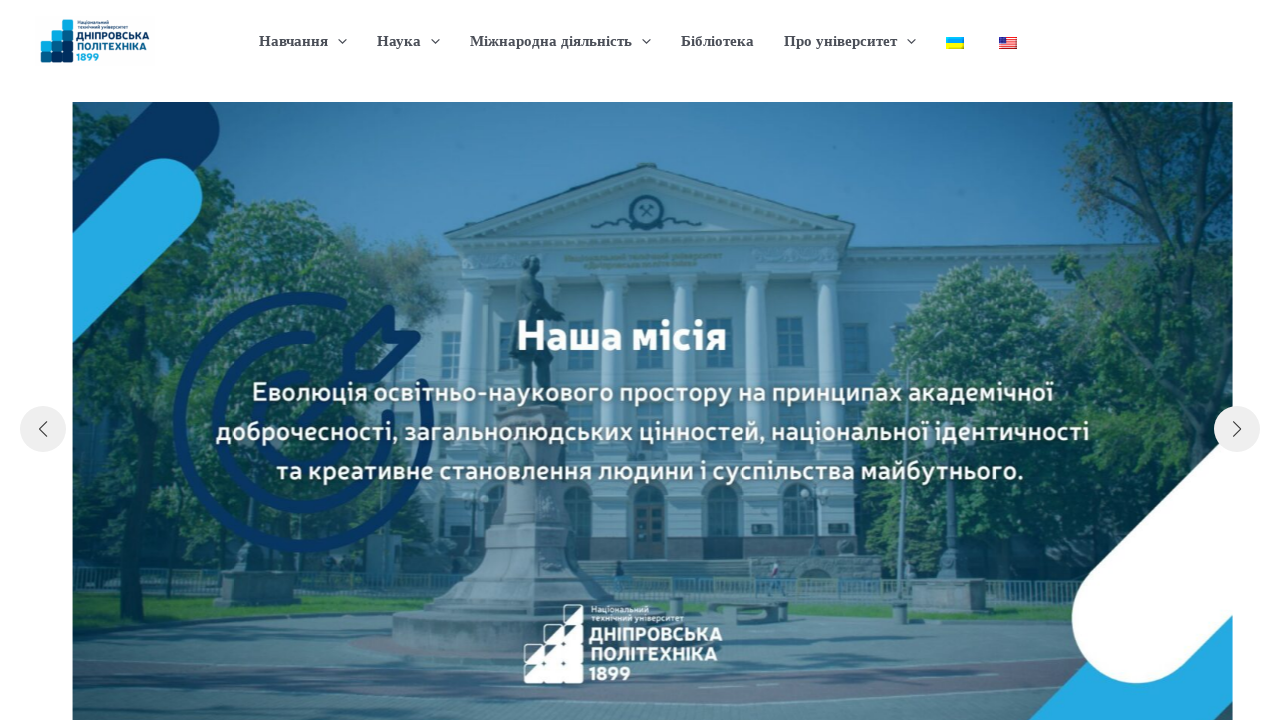

Clicked next slider button at (1237, 429) on .swiper-button-next
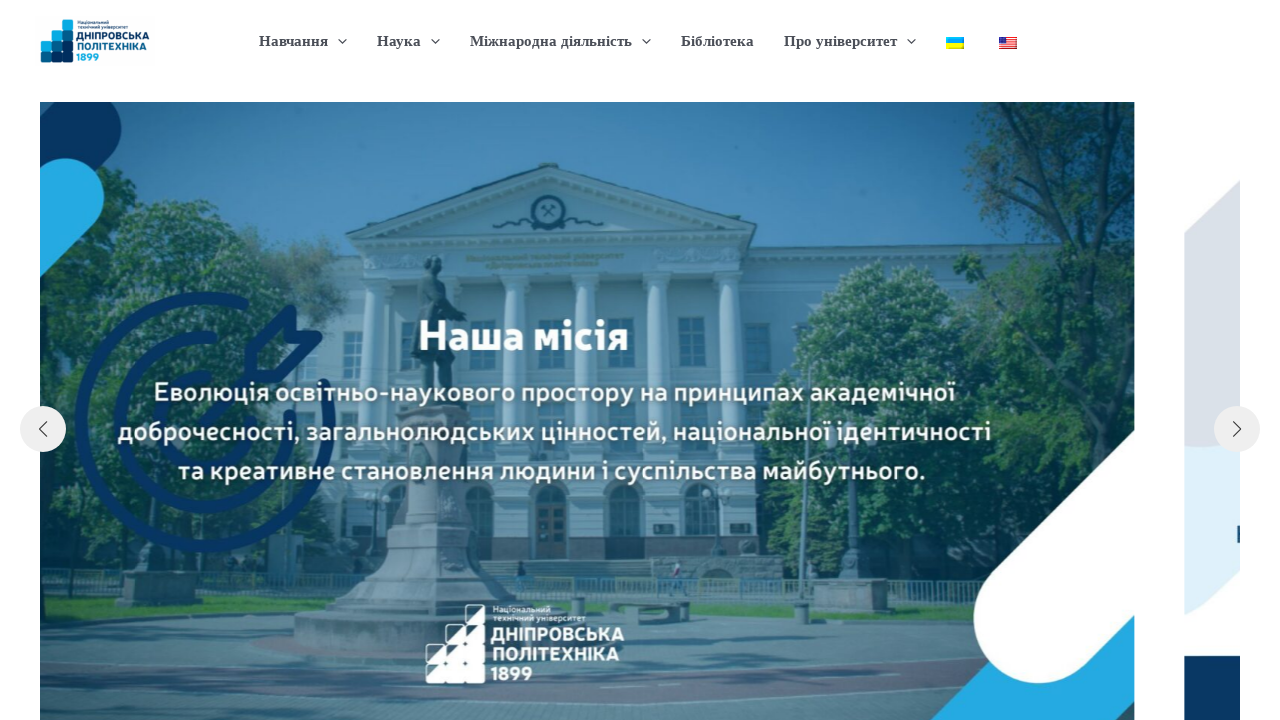

Waited 300ms for slider animation to complete
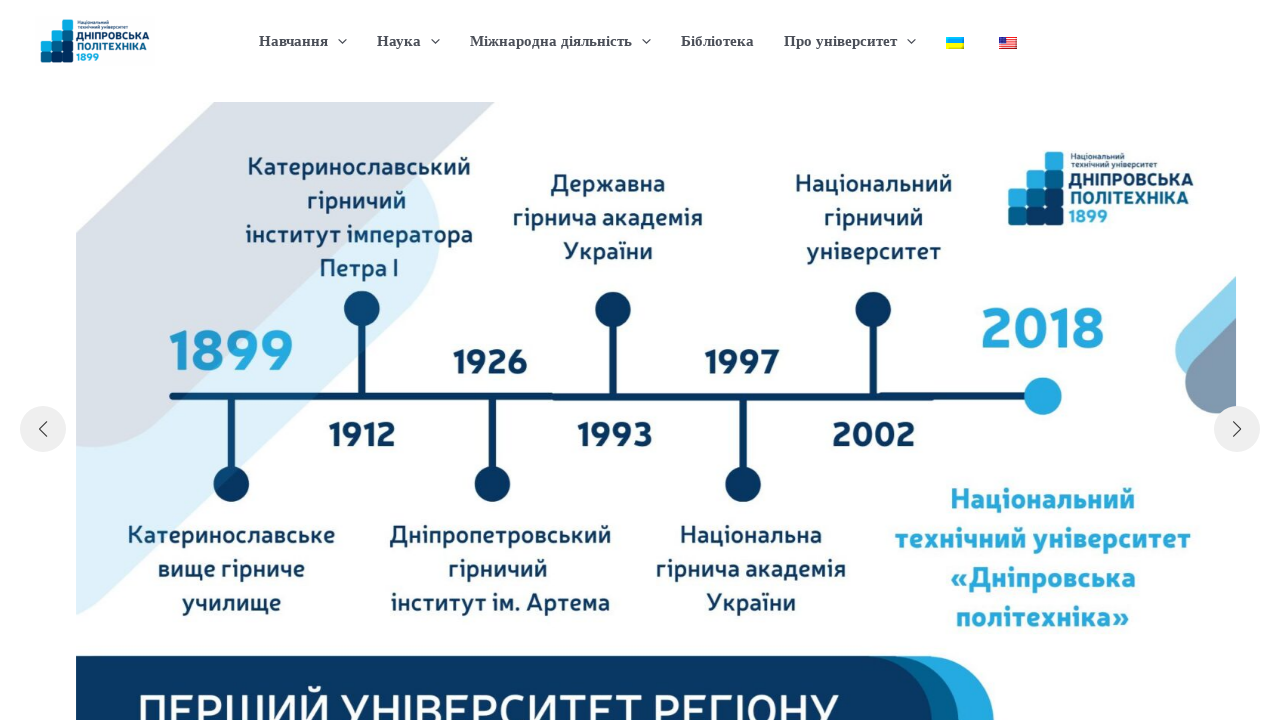

Clicked next slider button at (1237, 429) on .swiper-button-next
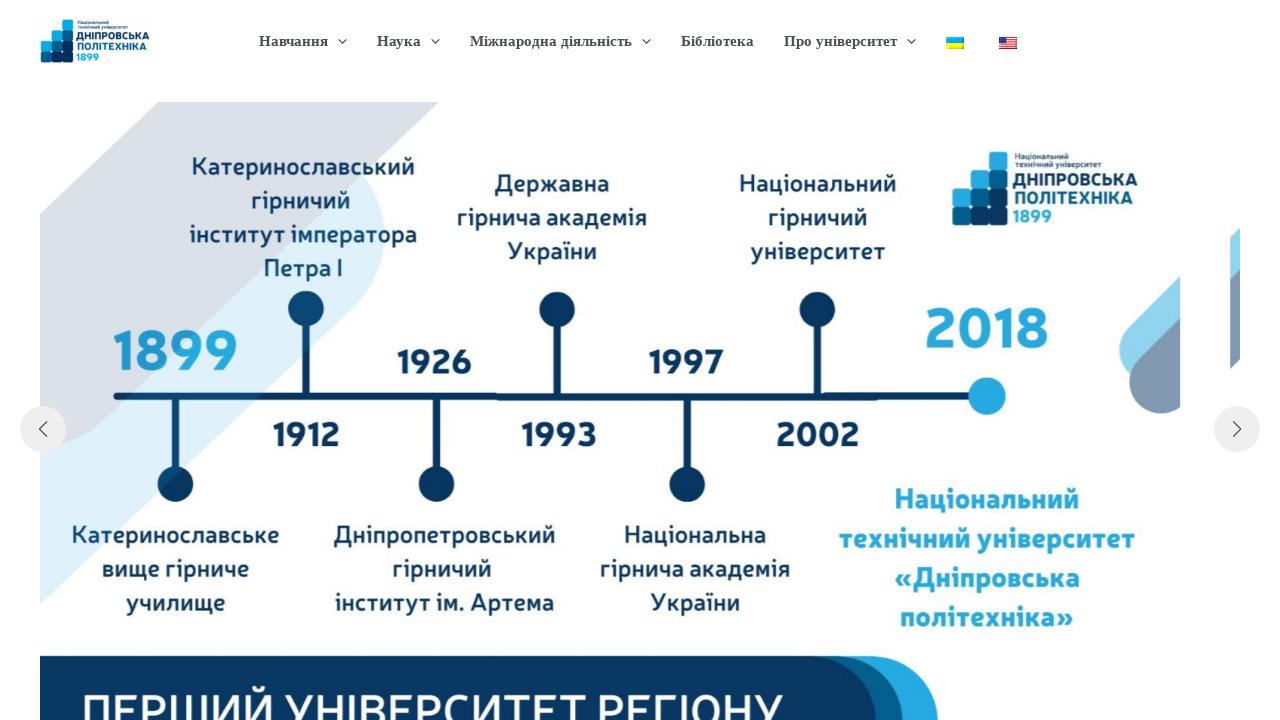

Waited 300ms for slider animation to complete
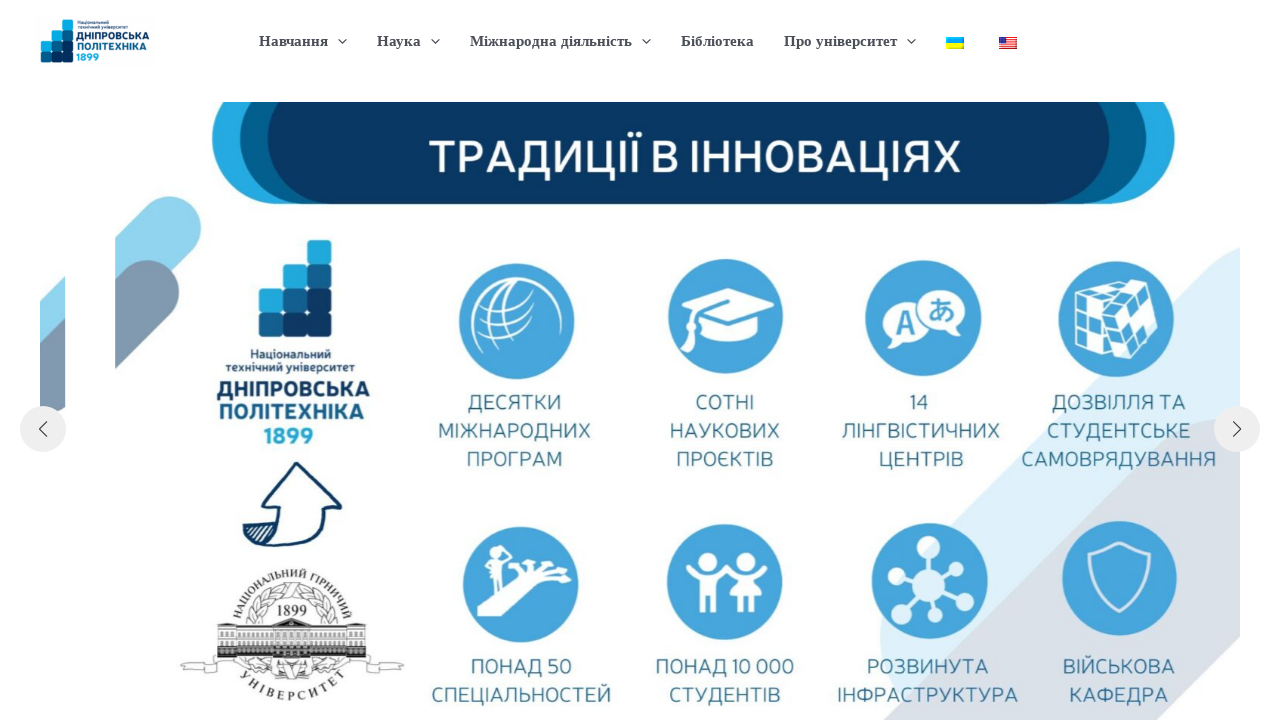

Clicked next slider button at (1237, 429) on .swiper-button-next
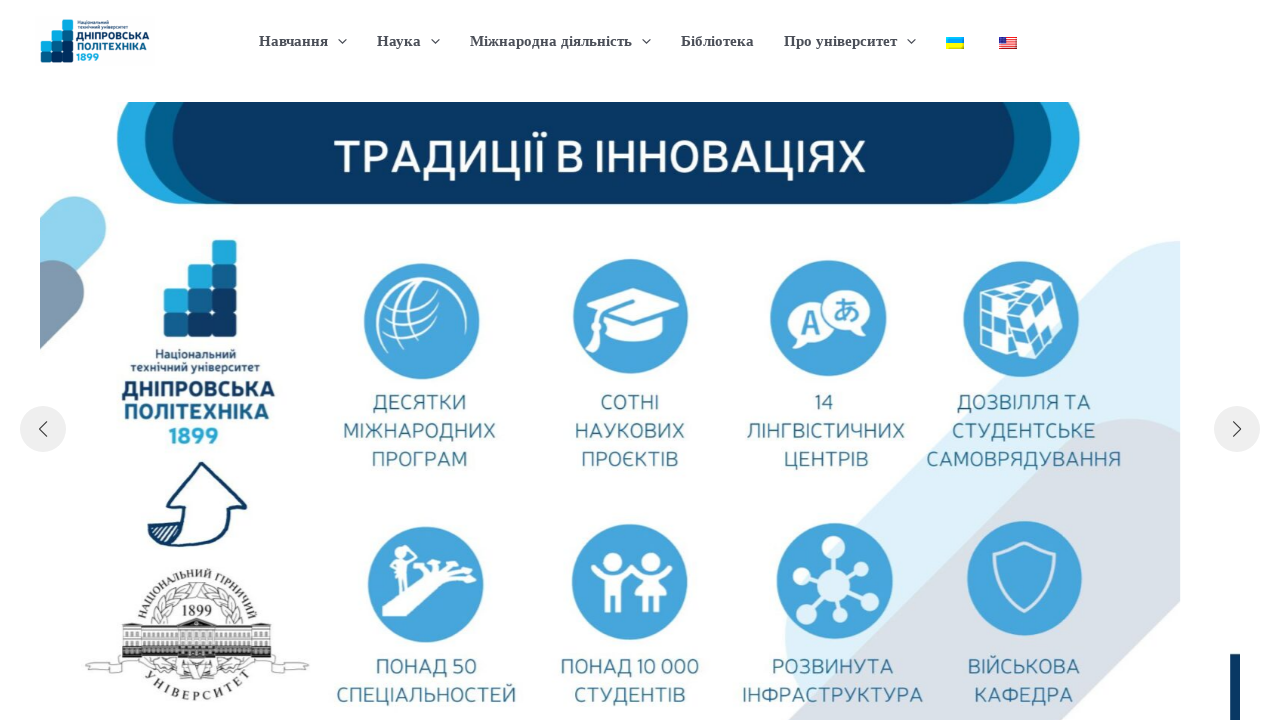

Waited 300ms for slider animation to complete
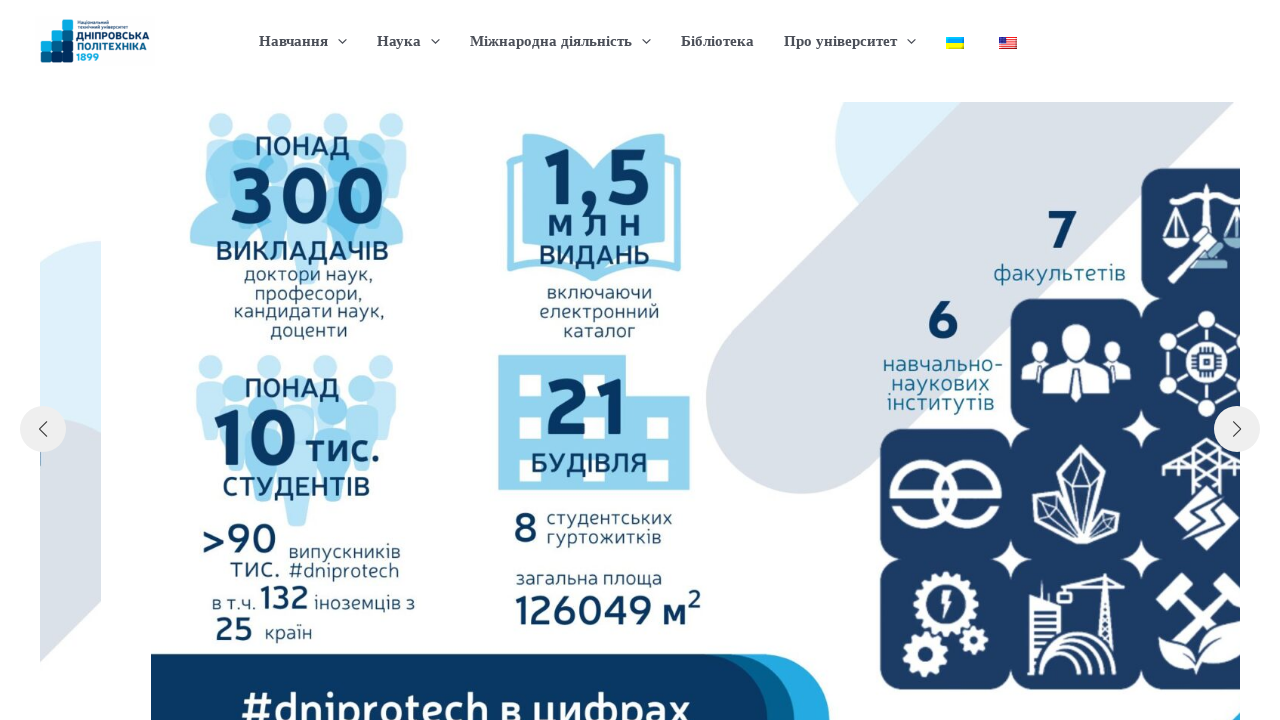

Clicked next slider button at (1237, 429) on .swiper-button-next
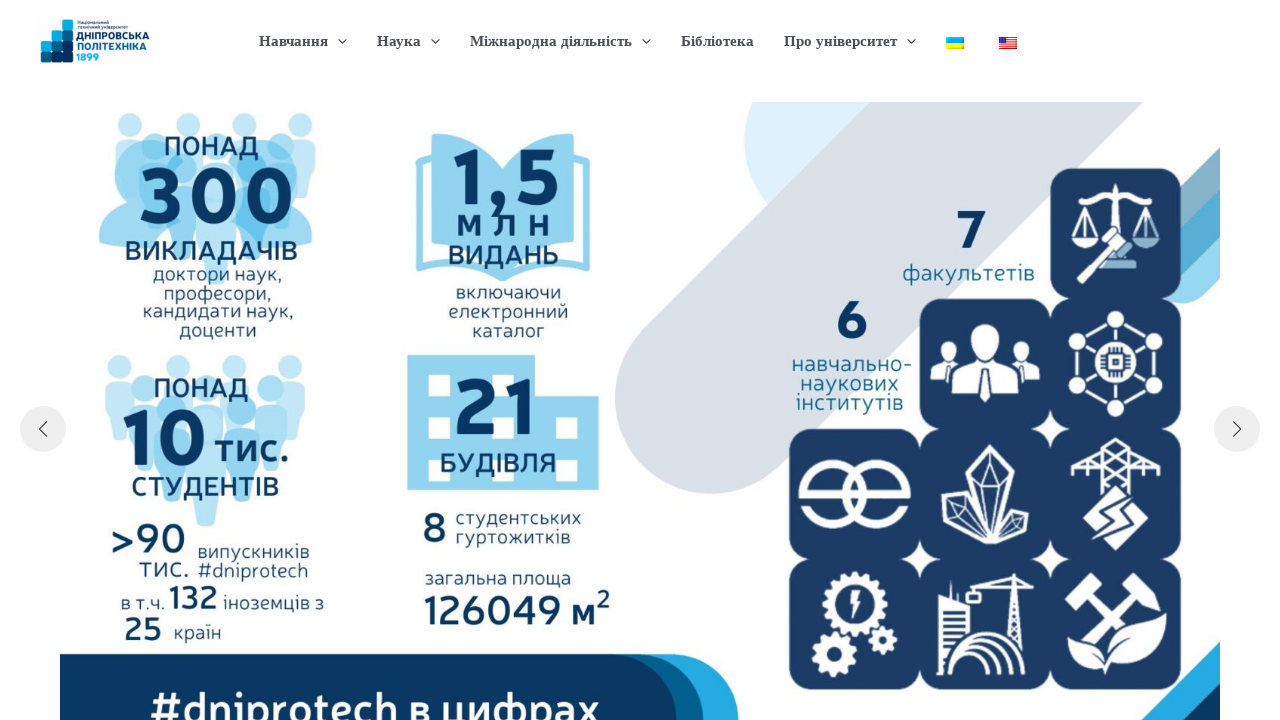

Waited 300ms for slider animation to complete
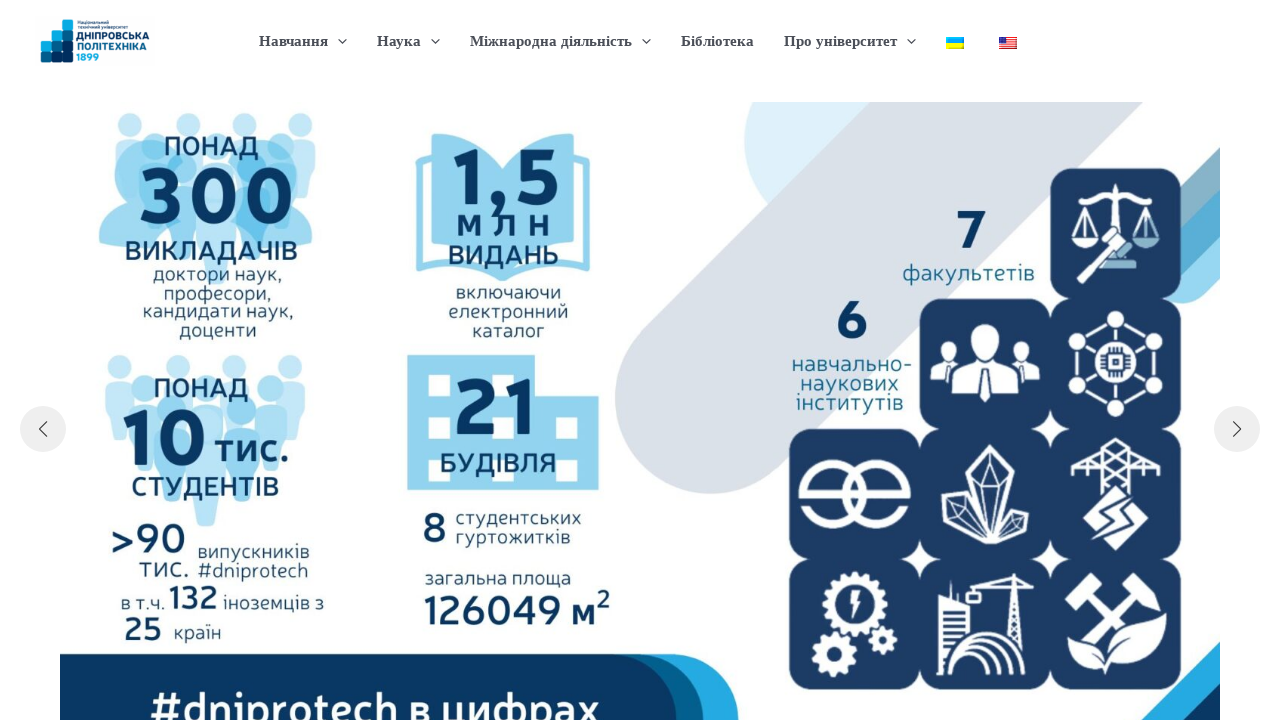

Clicked next slider button at (1237, 429) on .swiper-button-next
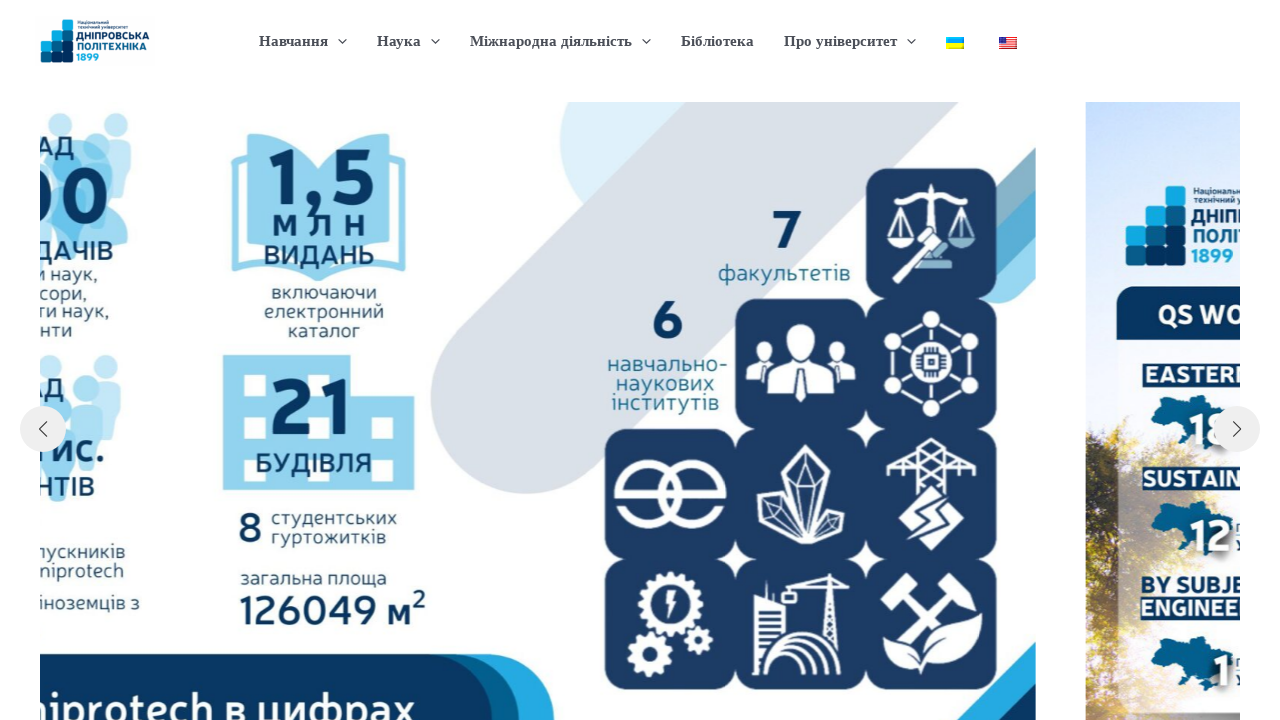

Waited 300ms for slider animation to complete
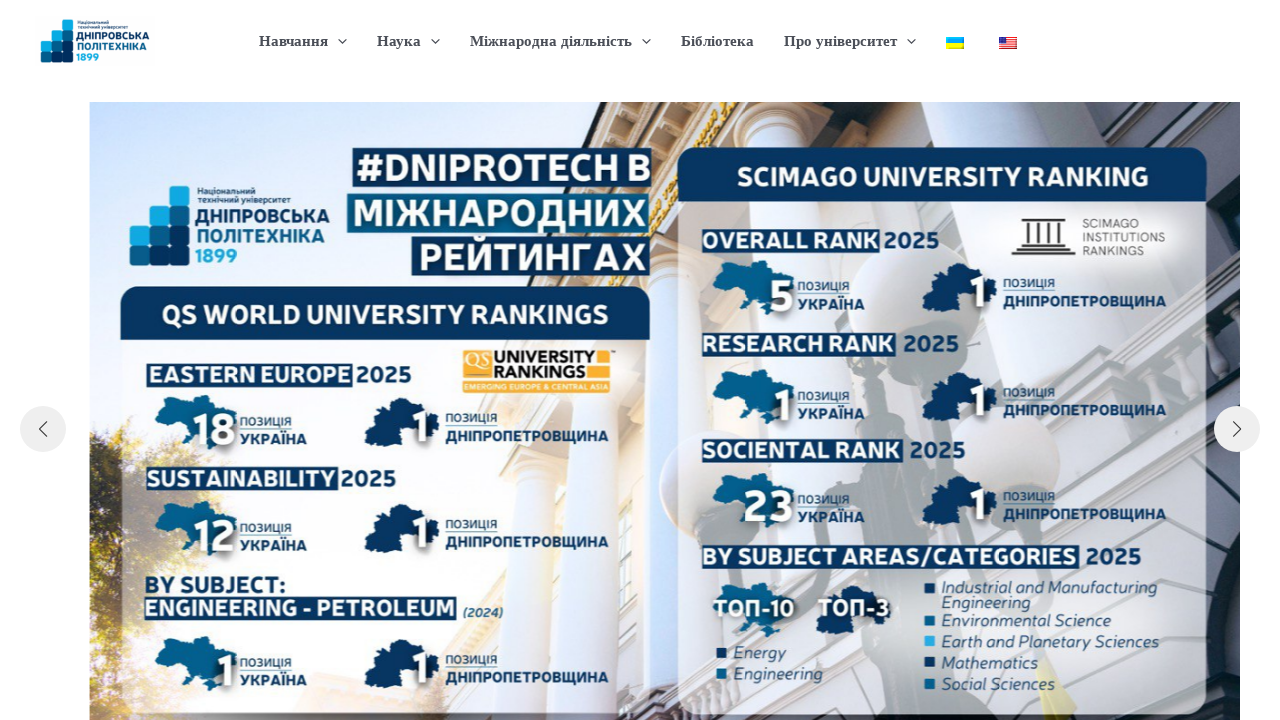

Clicked next slider button at (1237, 429) on .swiper-button-next
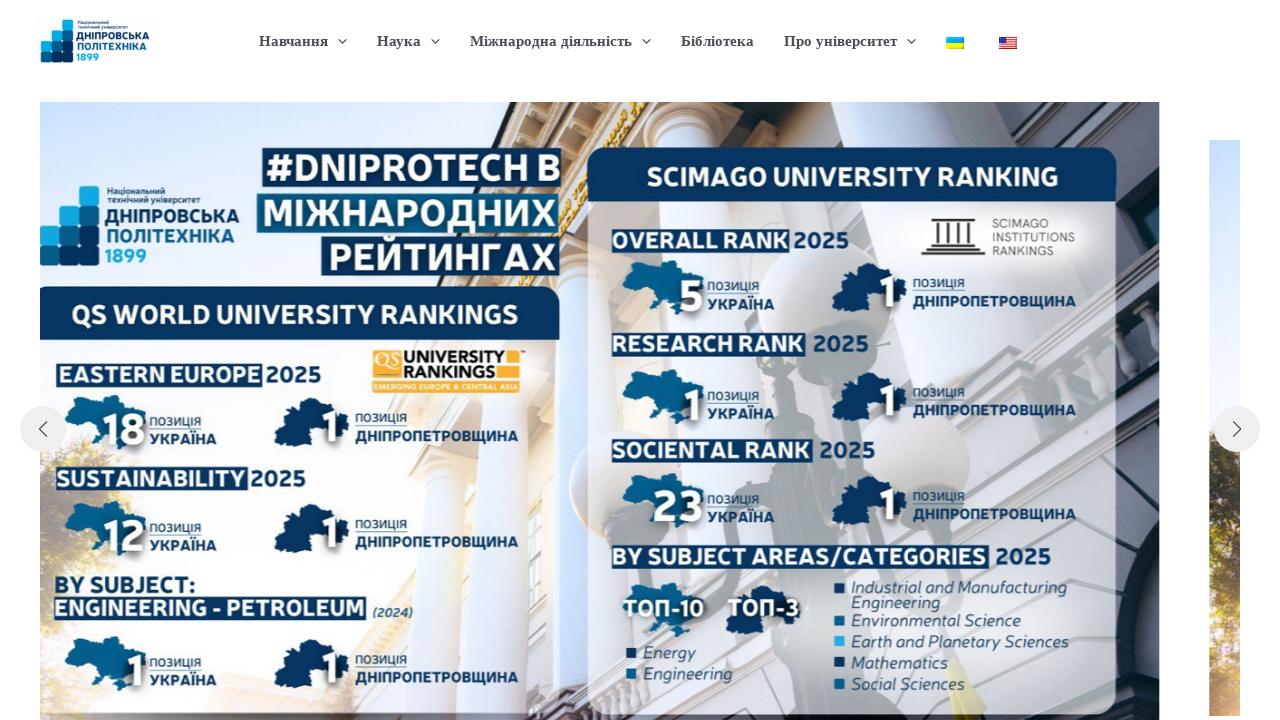

Waited 300ms for slider animation to complete
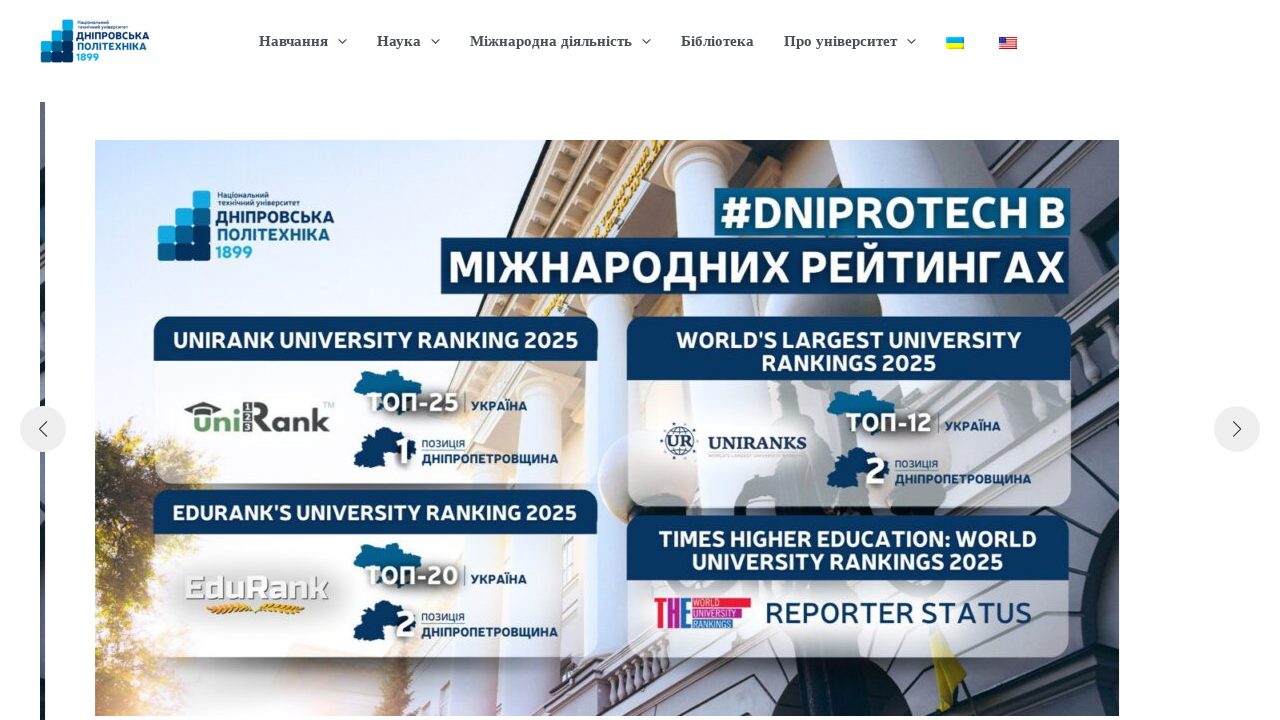

Clicked next slider button at (1237, 429) on .swiper-button-next
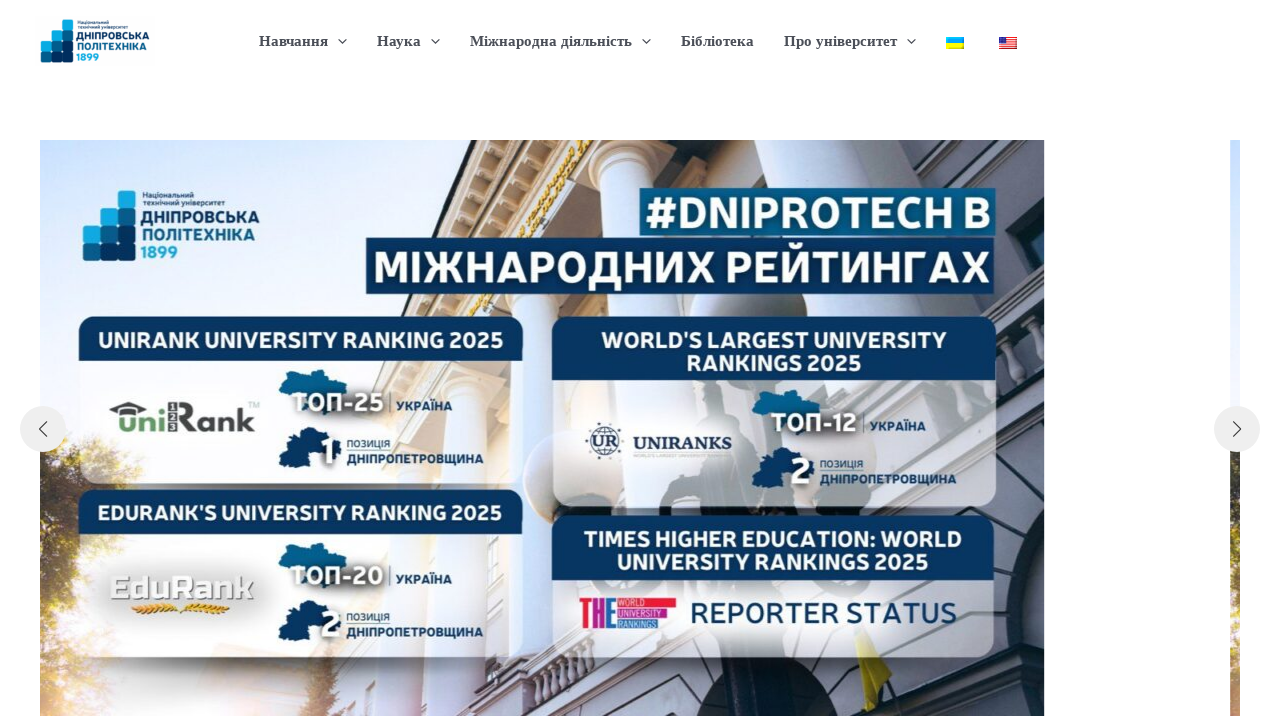

Waited 300ms for slider animation to complete
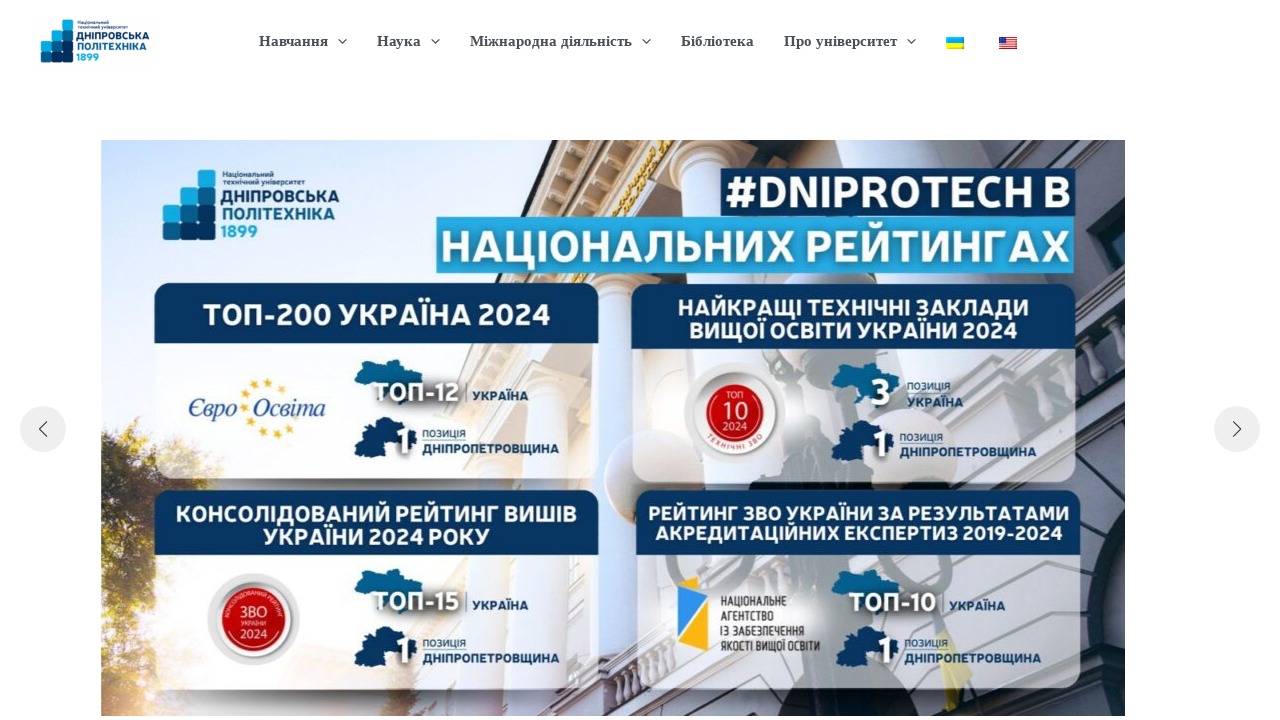

Clicked next slider button at (1237, 429) on .swiper-button-next
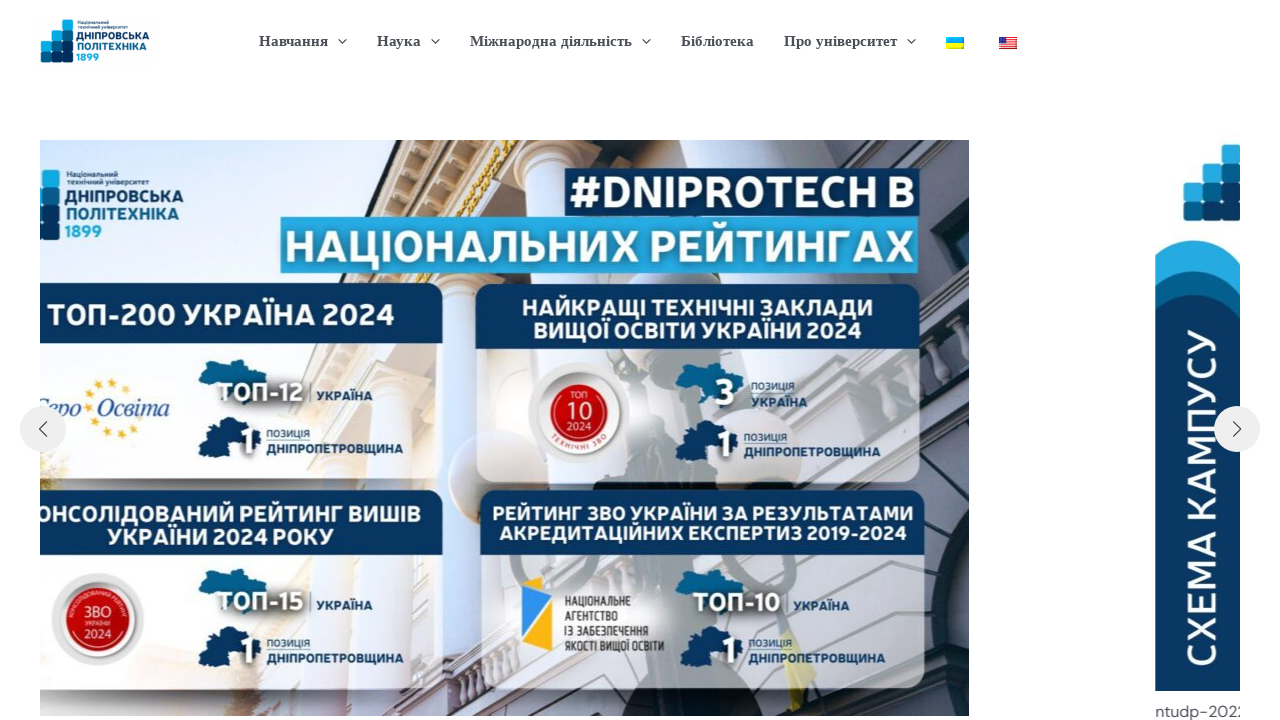

Waited 300ms for slider animation to complete
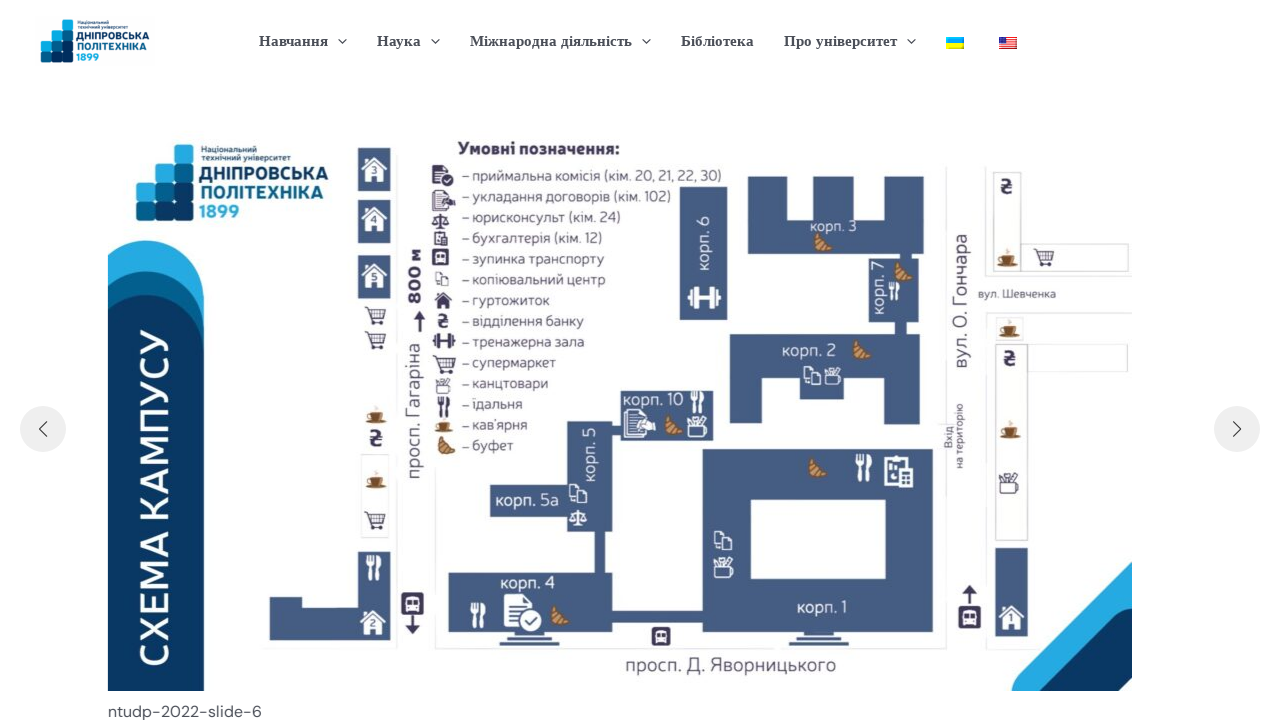

Clicked next slider button at (1237, 429) on .swiper-button-next
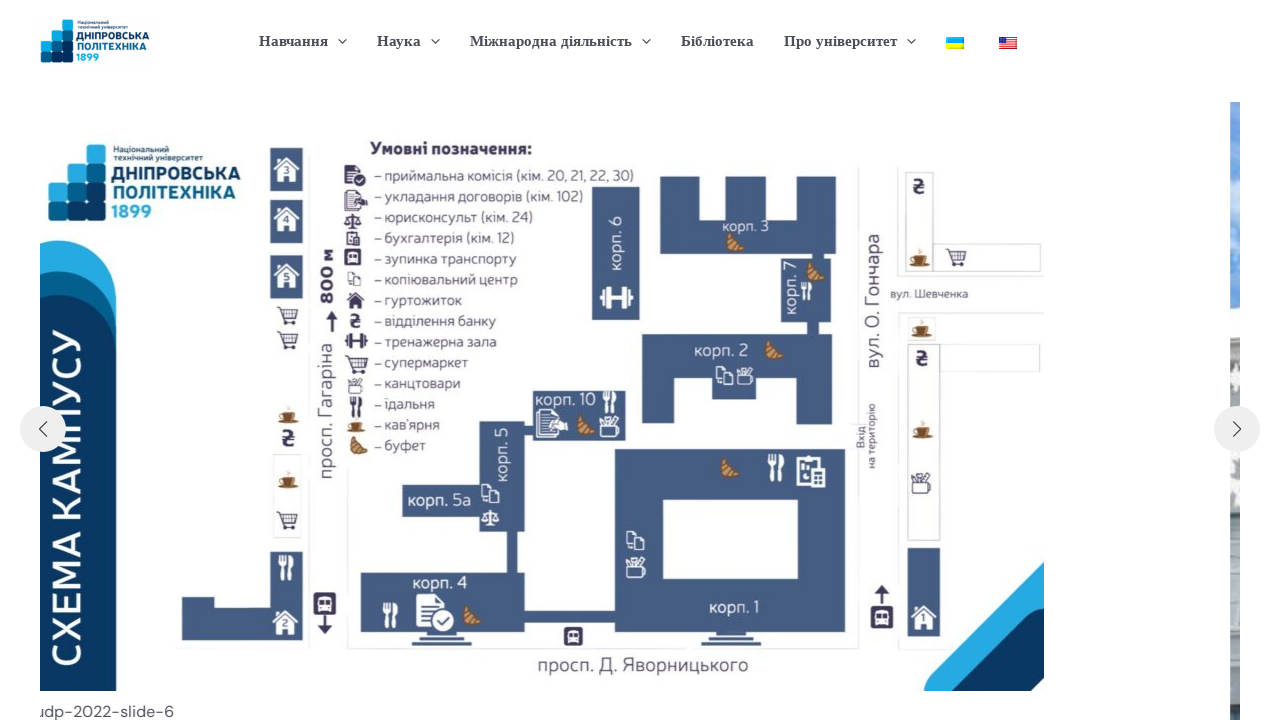

Waited 300ms for slider animation to complete
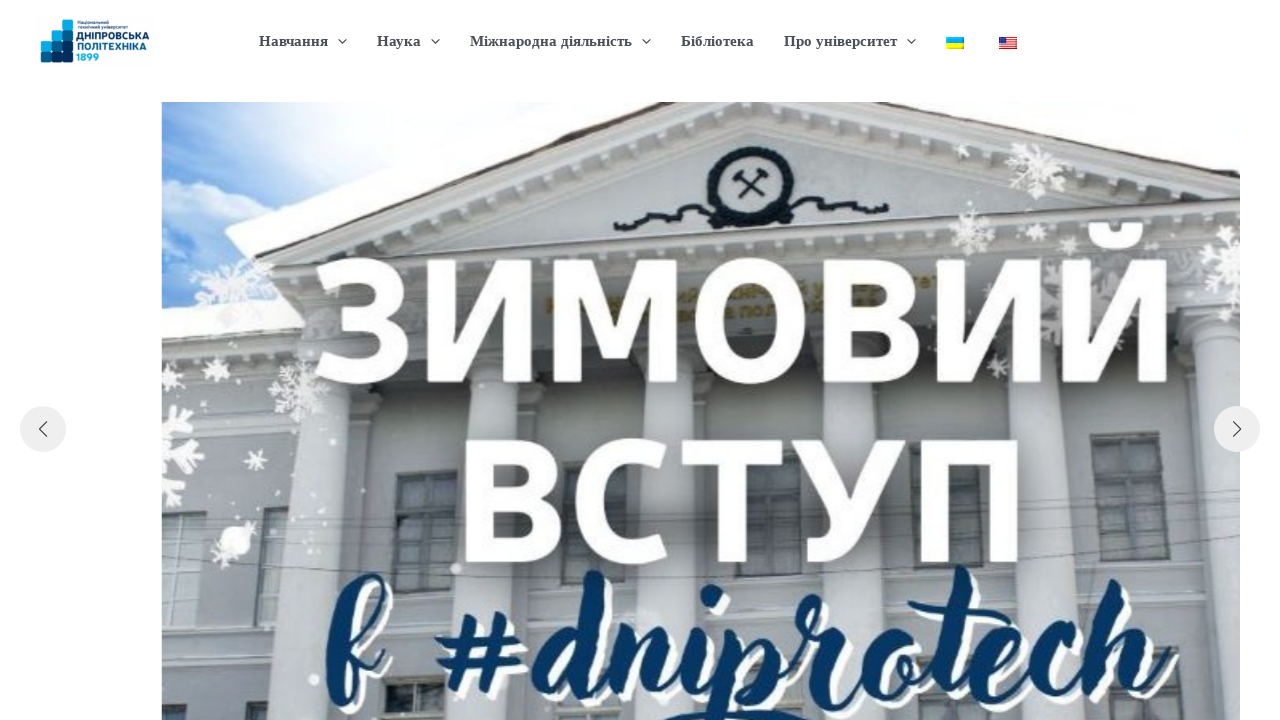

Clicked next slider button at (1237, 429) on .swiper-button-next
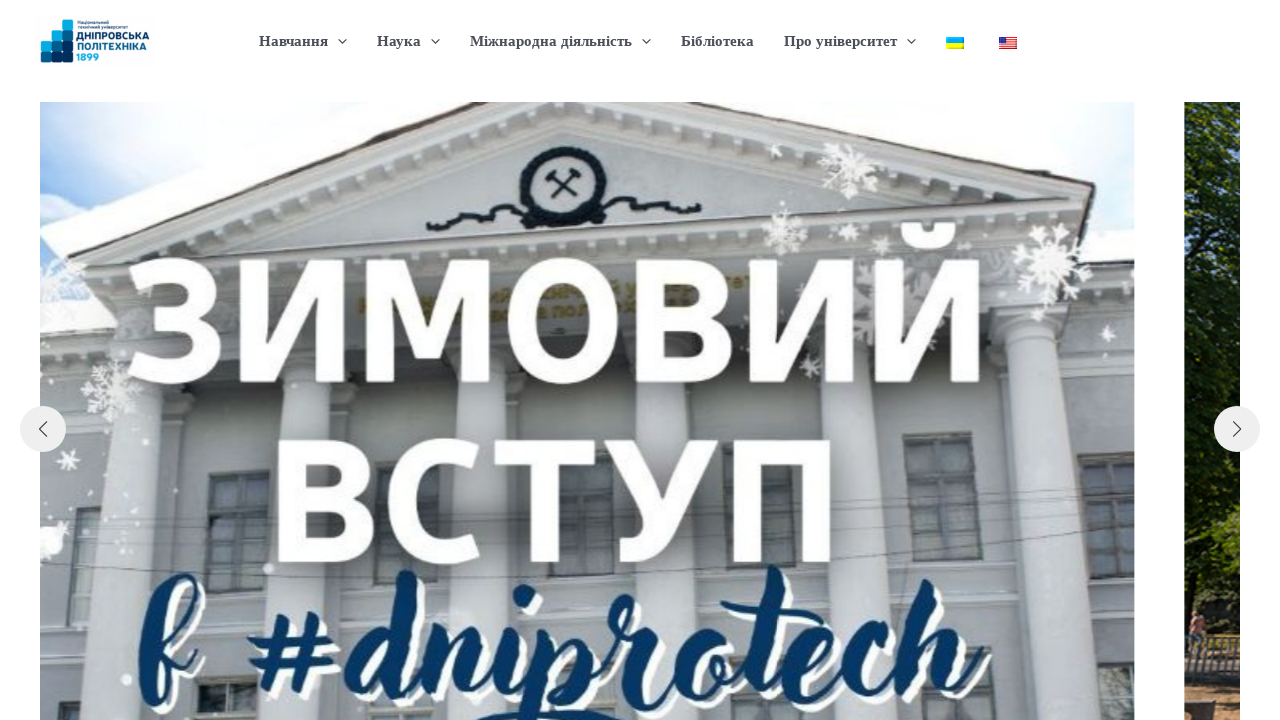

Waited 300ms for slider animation to complete
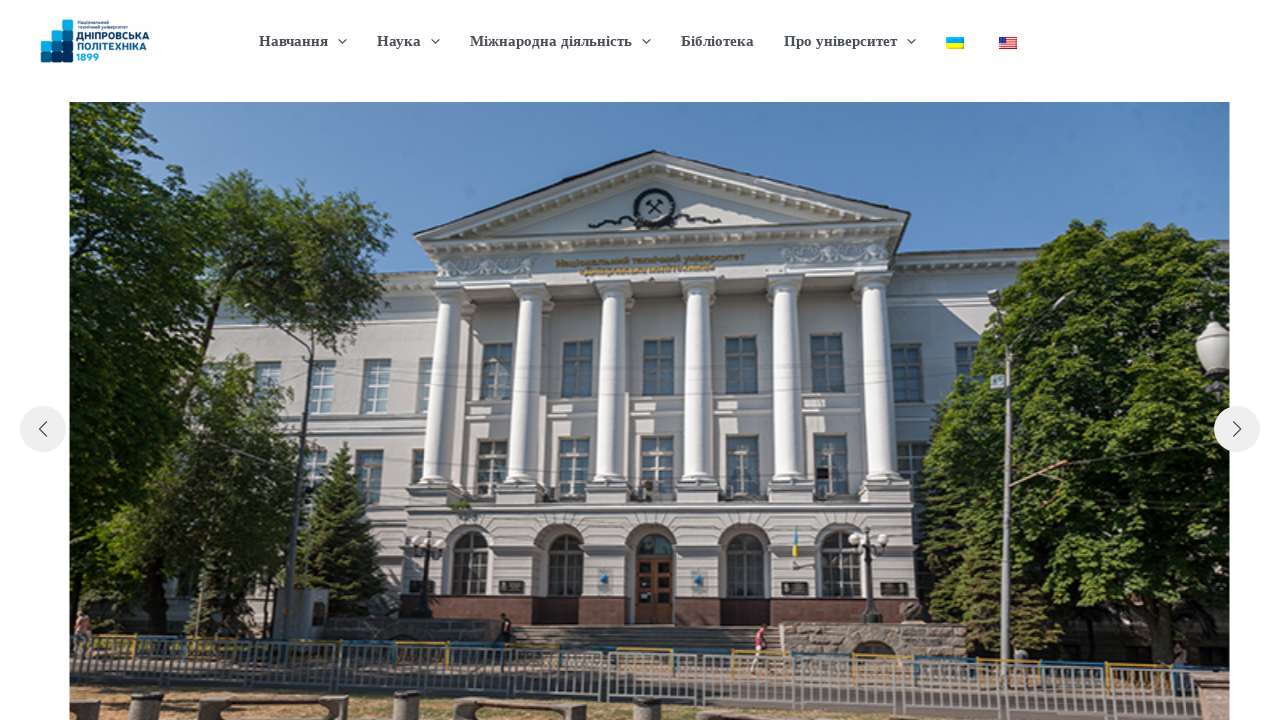

Clicked next slider button at (1237, 429) on .swiper-button-next
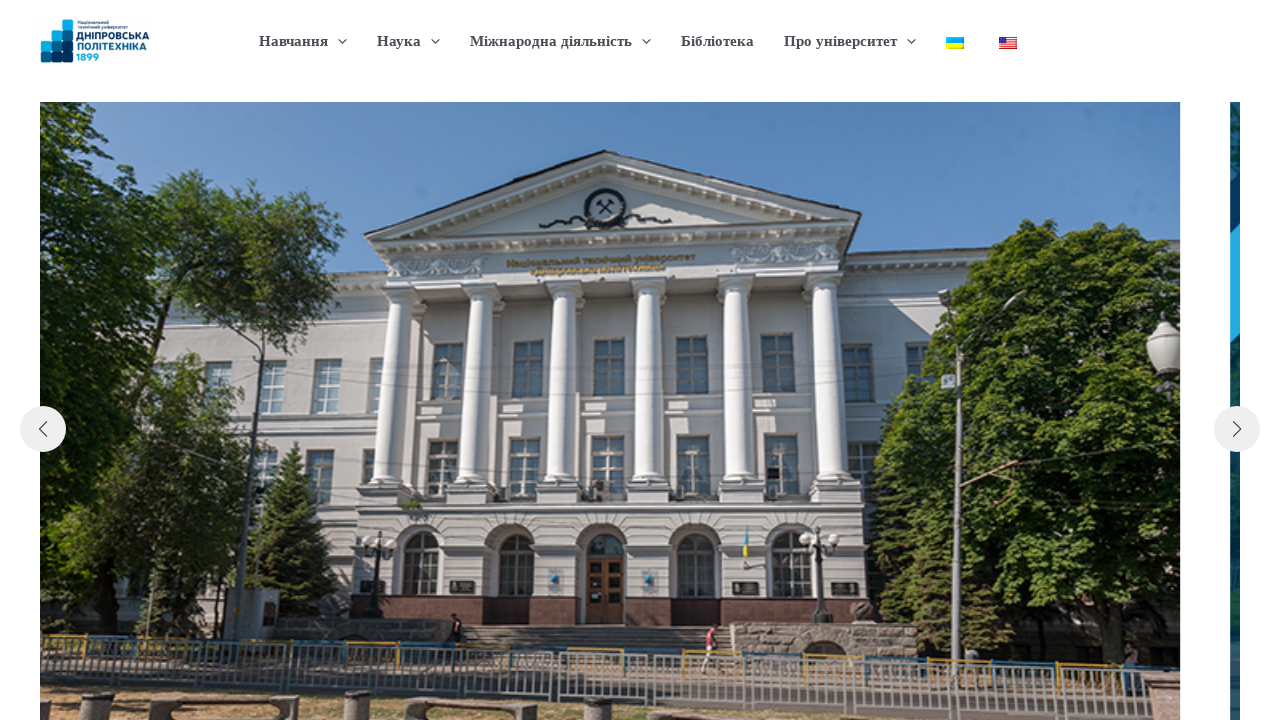

Waited 300ms for slider animation to complete
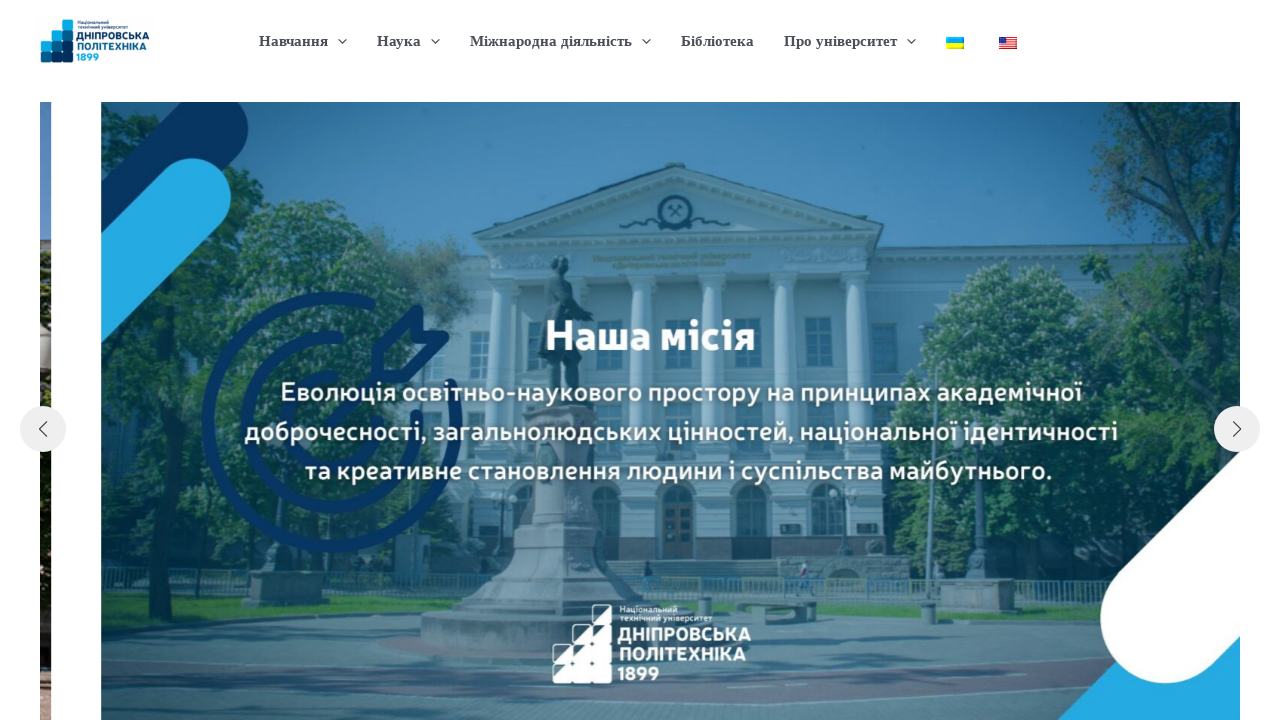

Clicked next slider button at (1237, 429) on .swiper-button-next
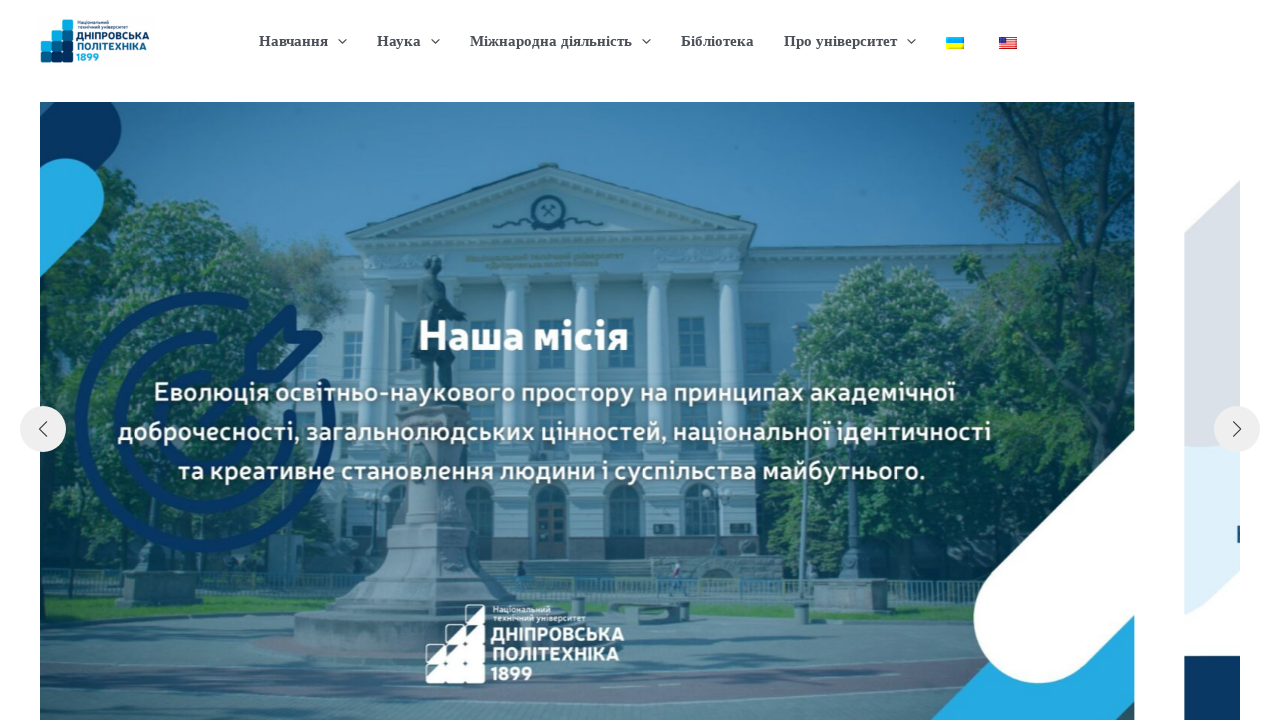

Waited 300ms for slider animation to complete
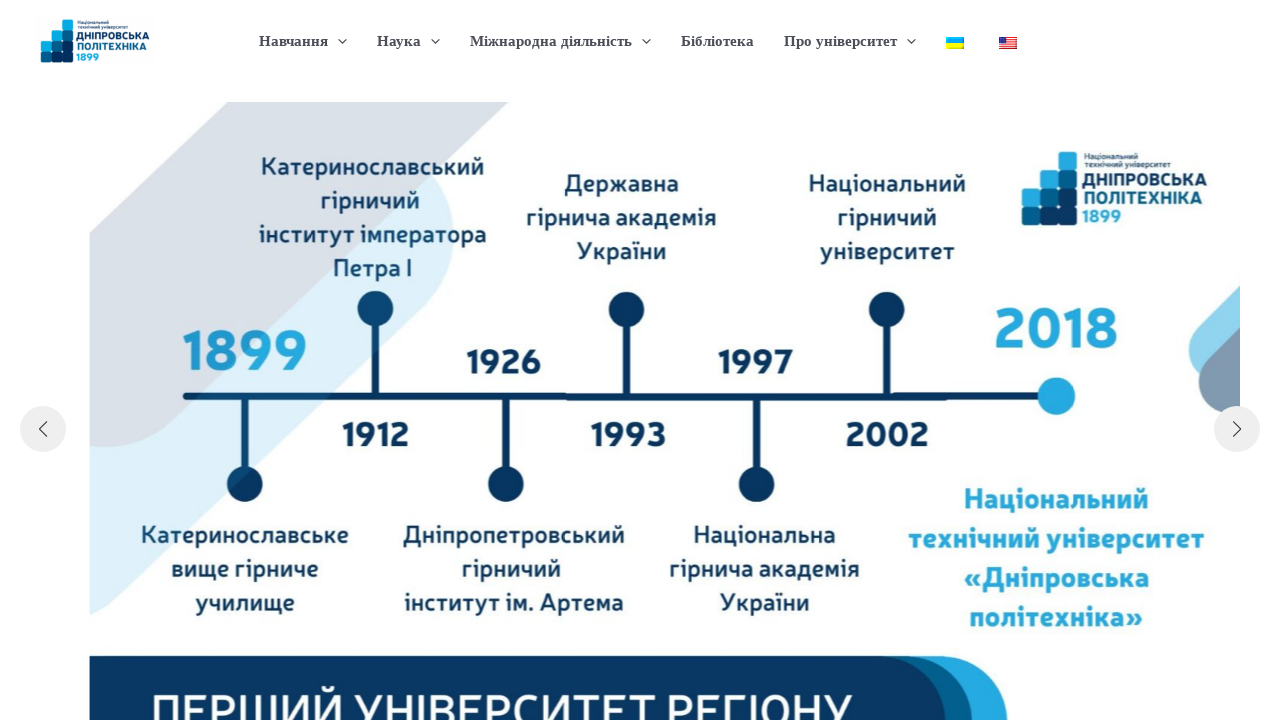

Clicked next slider button at (1237, 429) on .swiper-button-next
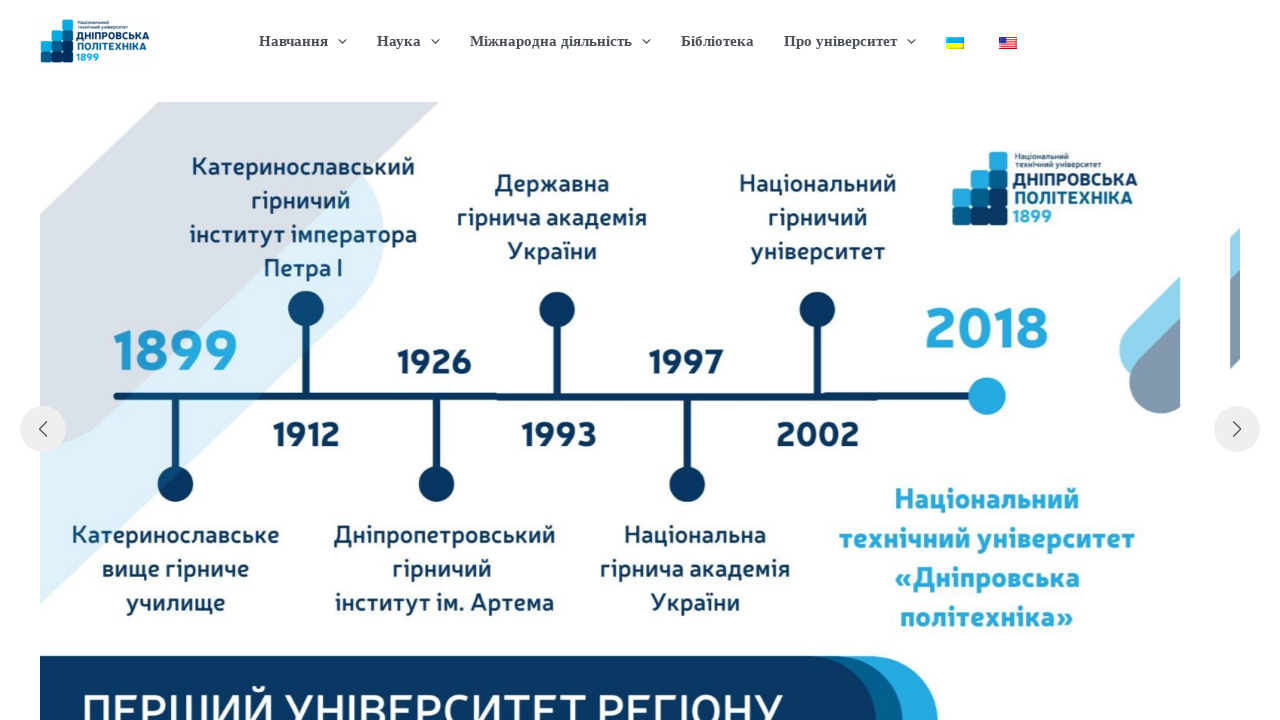

Waited 300ms for slider animation to complete
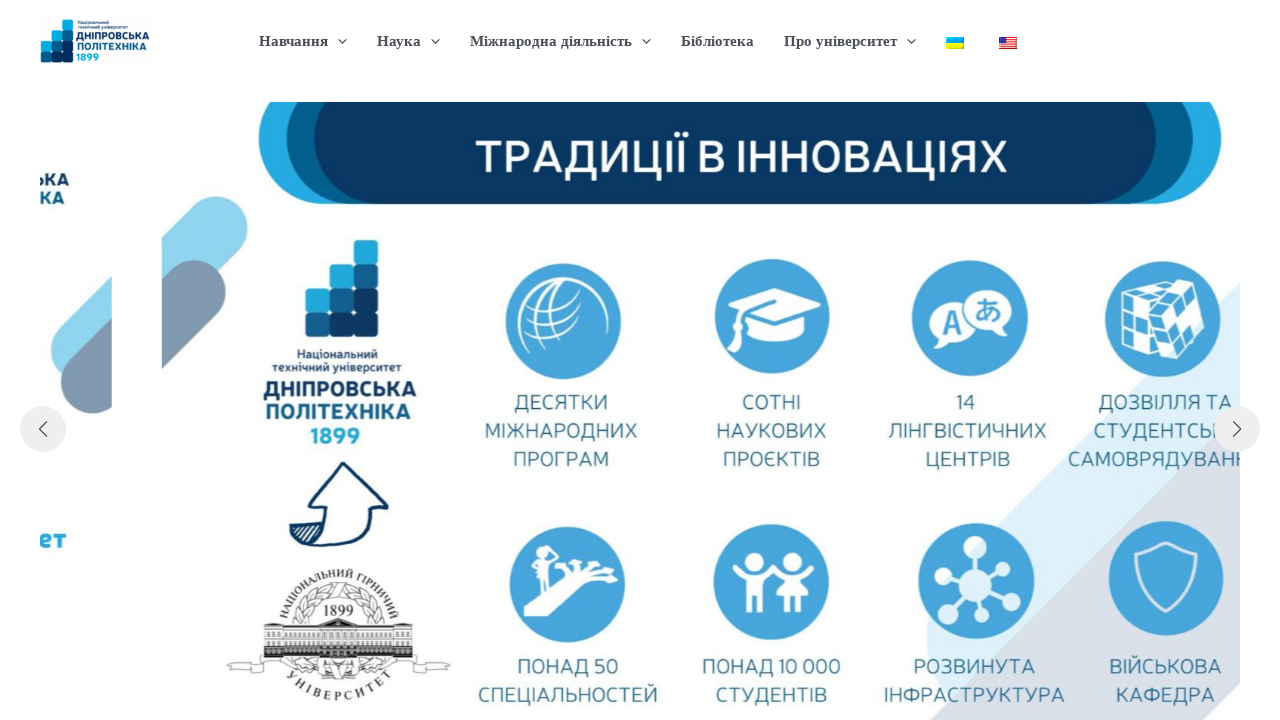

Clicked next slider button at (1237, 429) on .swiper-button-next
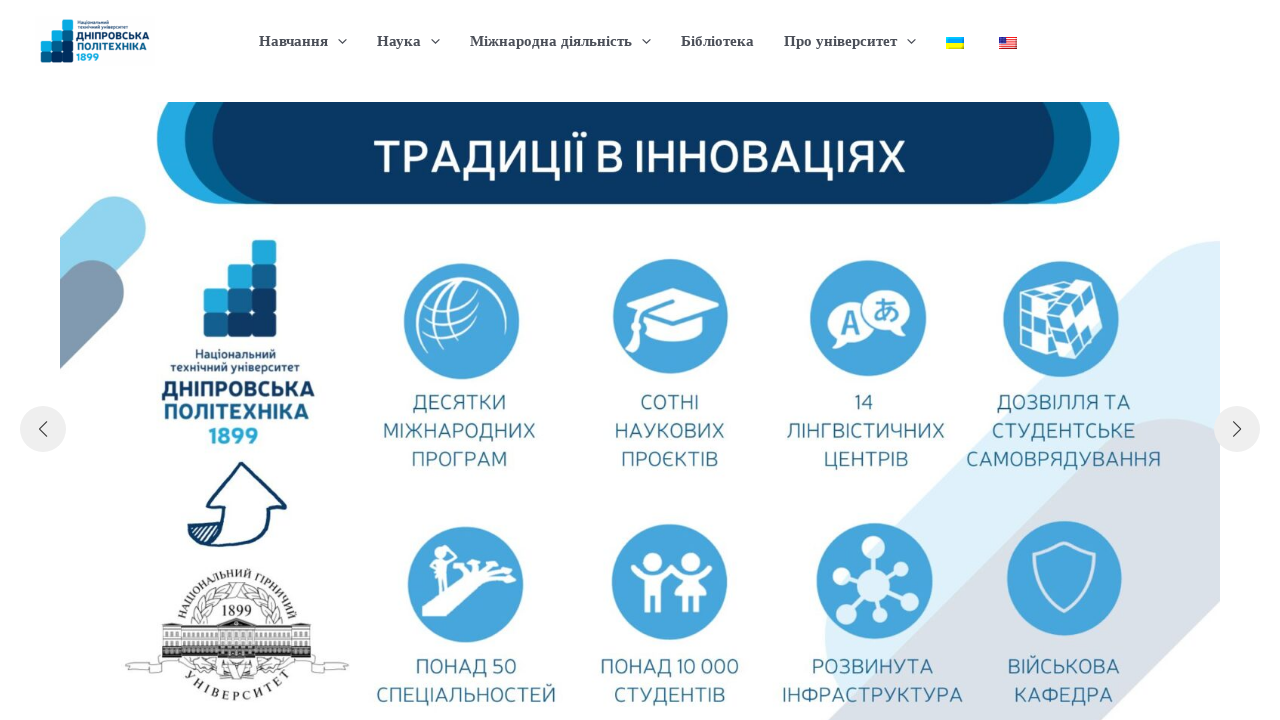

Waited 300ms for slider animation to complete
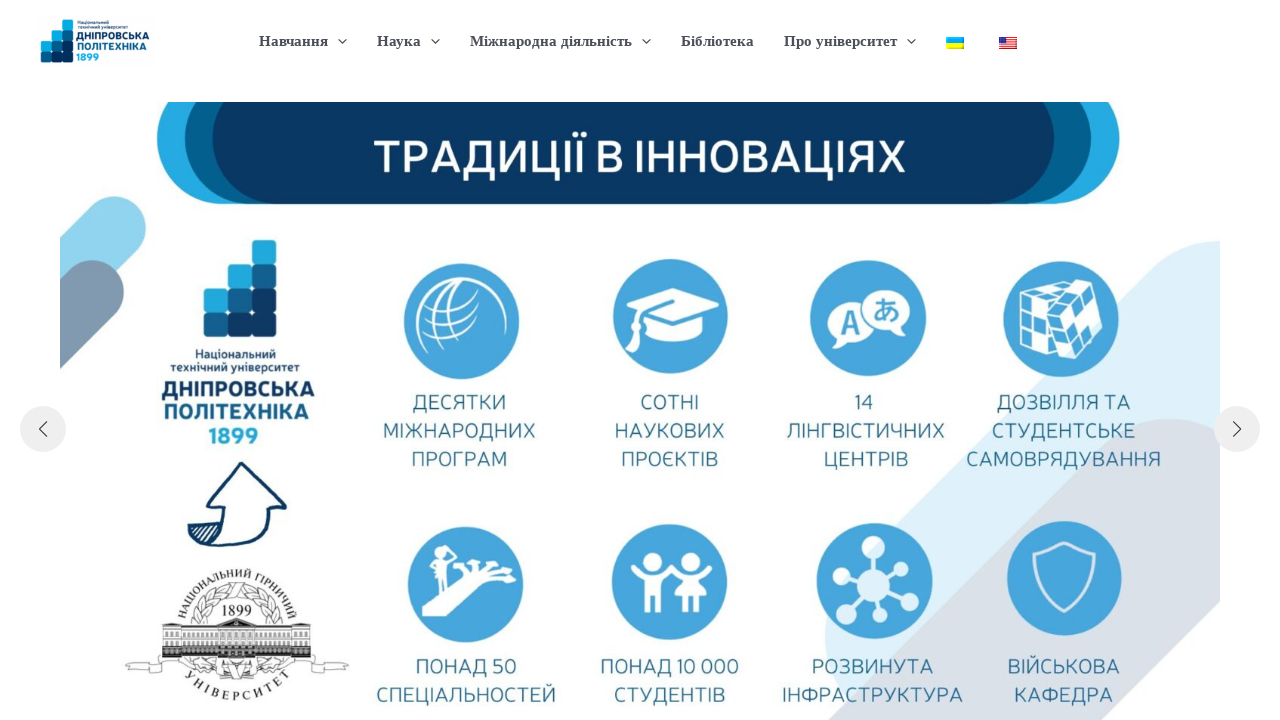

Clicked next slider button at (1237, 429) on .swiper-button-next
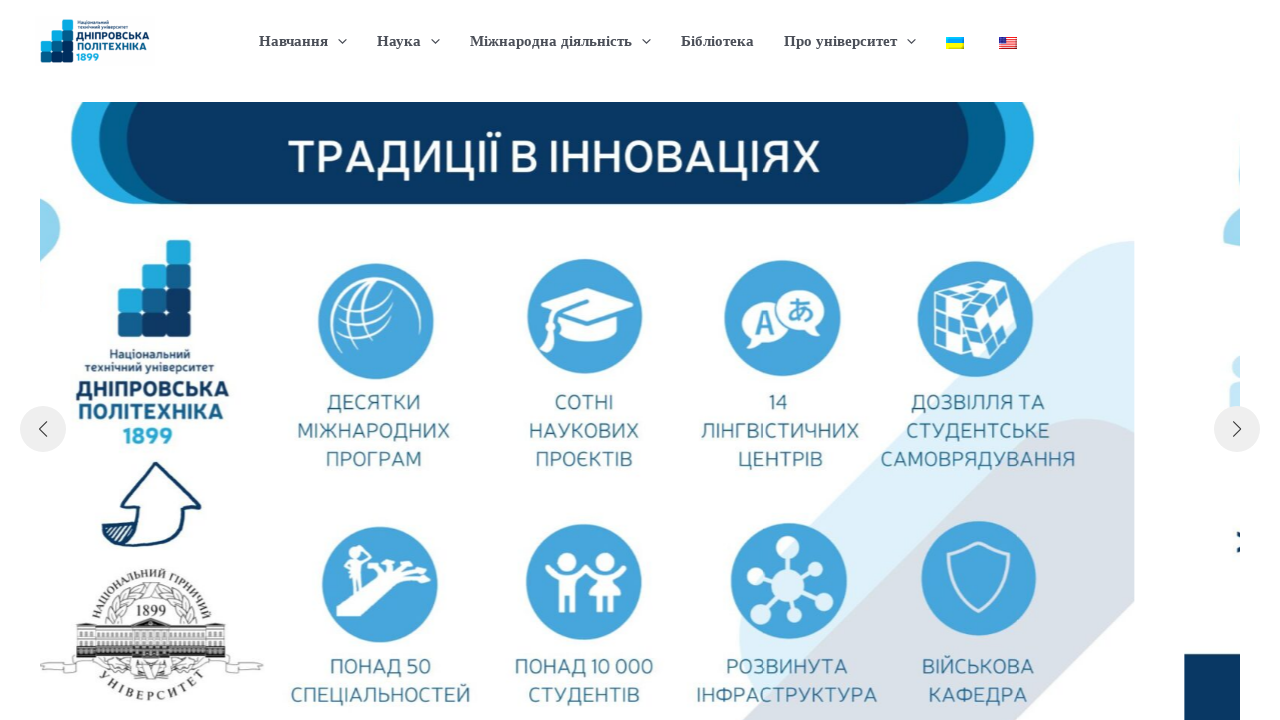

Waited 300ms for slider animation to complete
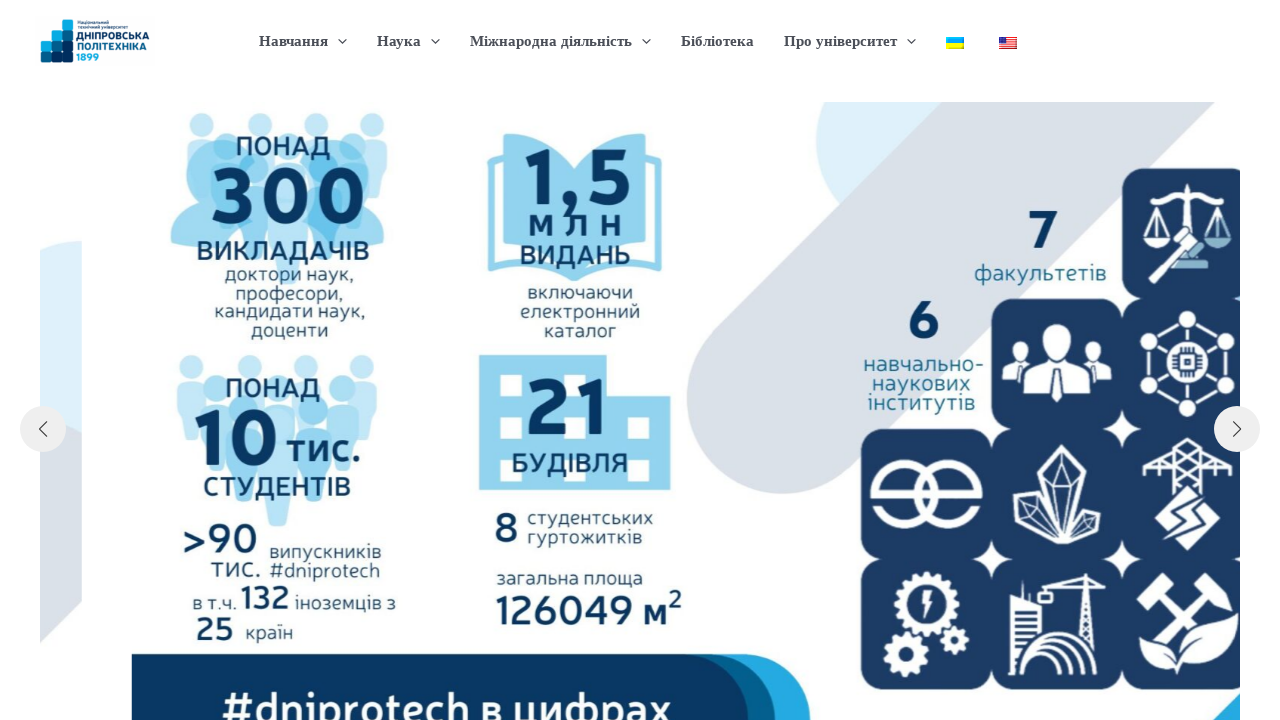

Clicked next slider button at (1237, 429) on .swiper-button-next
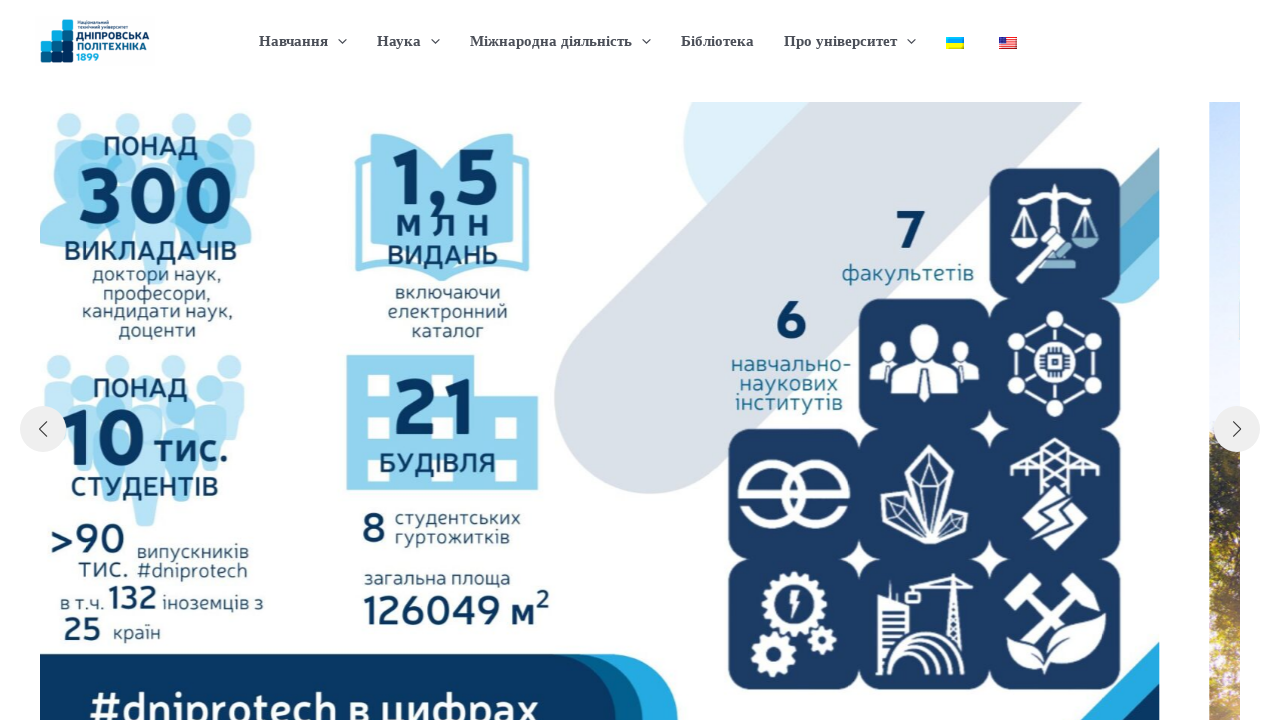

Waited 300ms for slider animation to complete
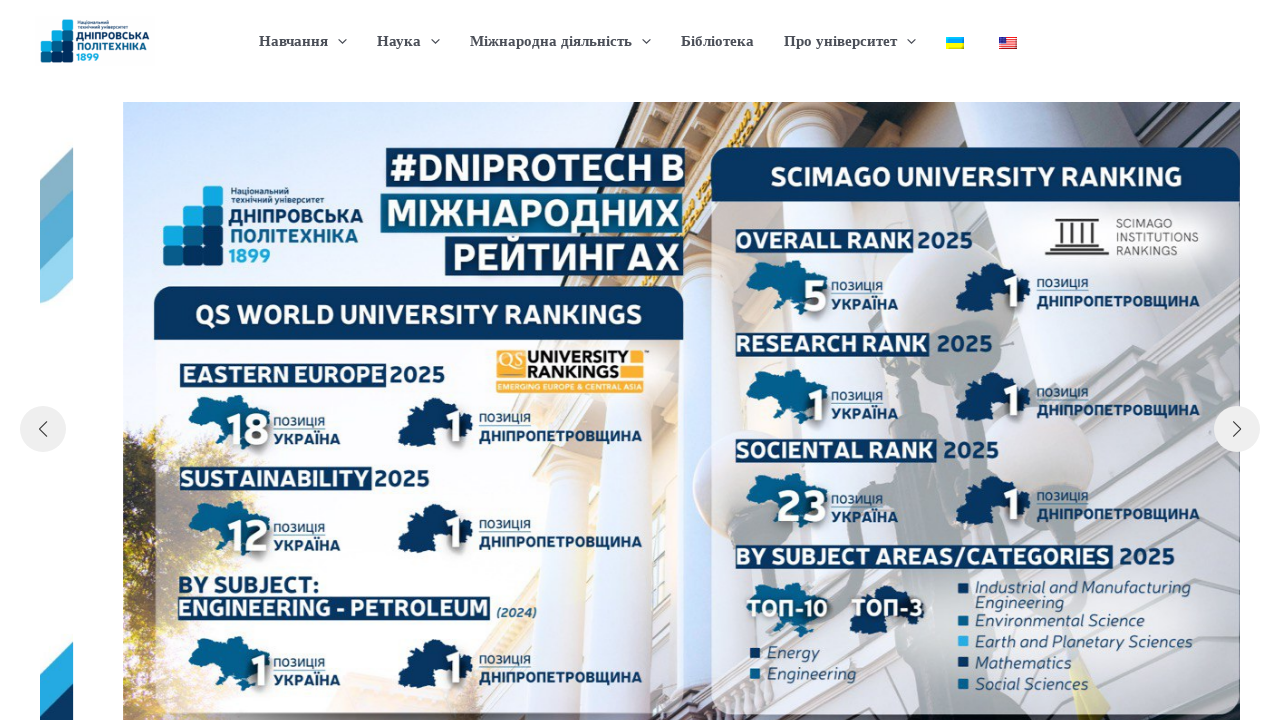

Clicked next slider button at (1237, 429) on .swiper-button-next
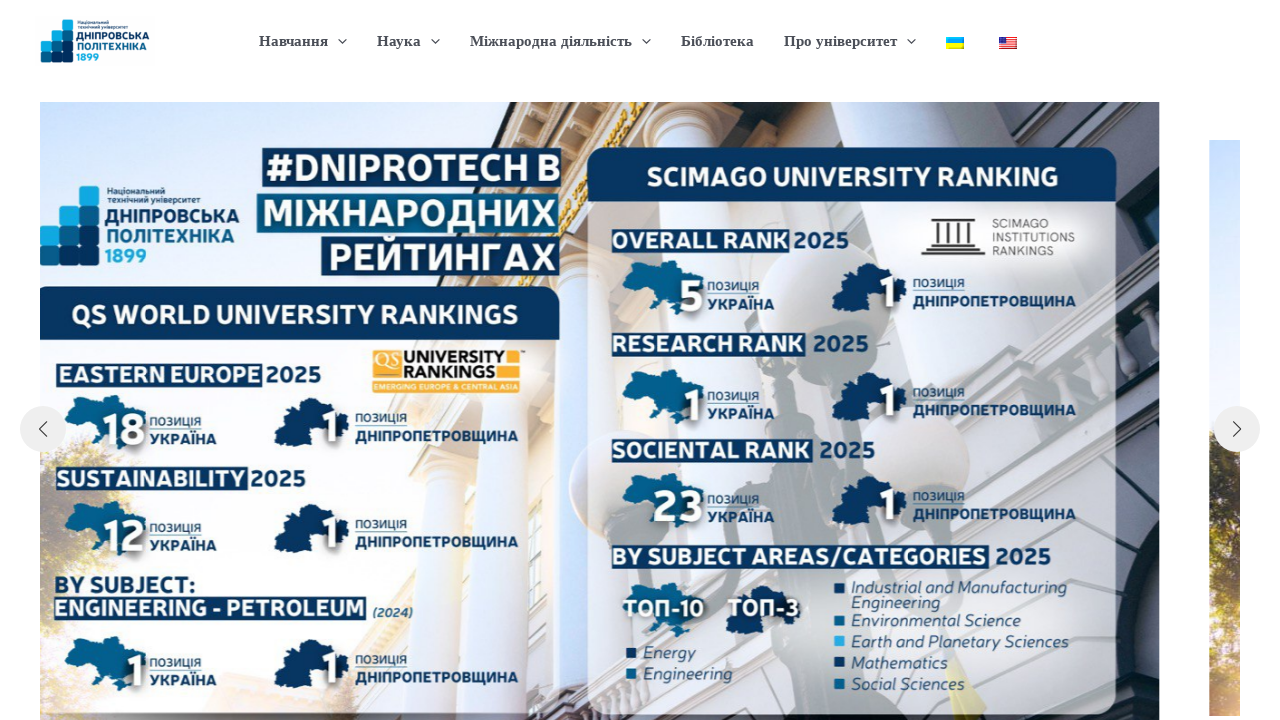

Waited 300ms for slider animation to complete
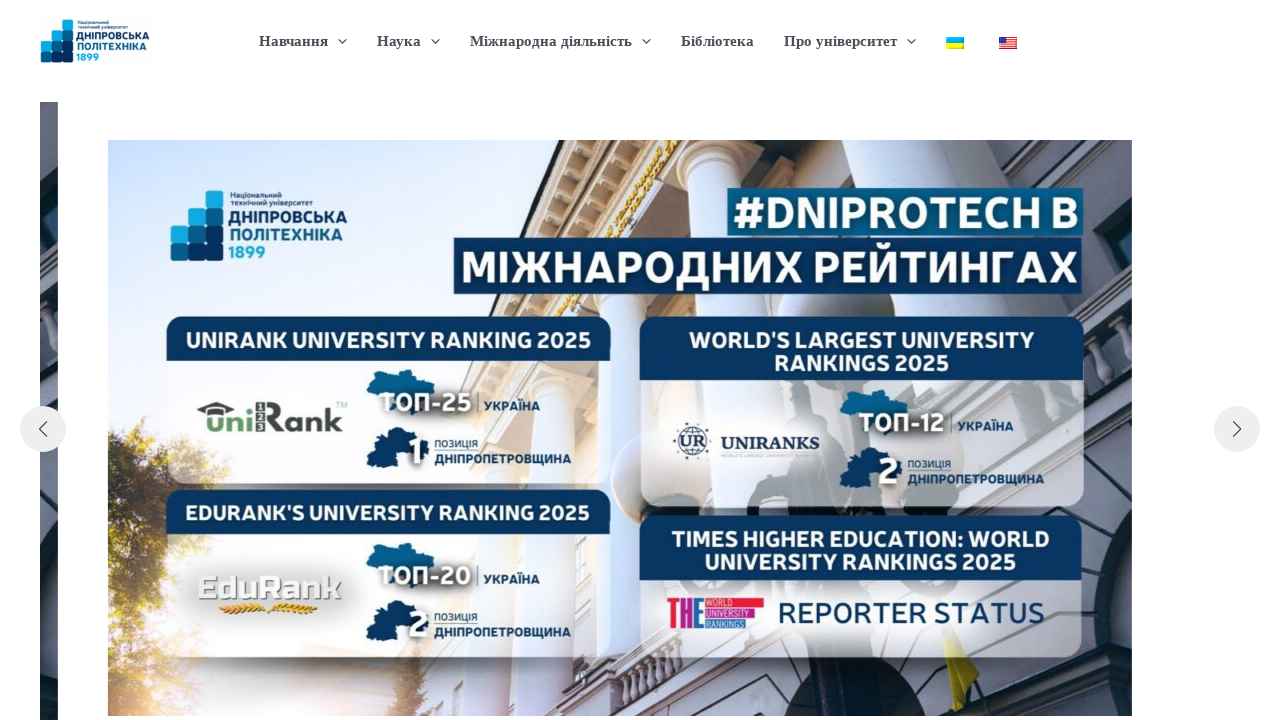

Clicked next slider button at (1237, 429) on .swiper-button-next
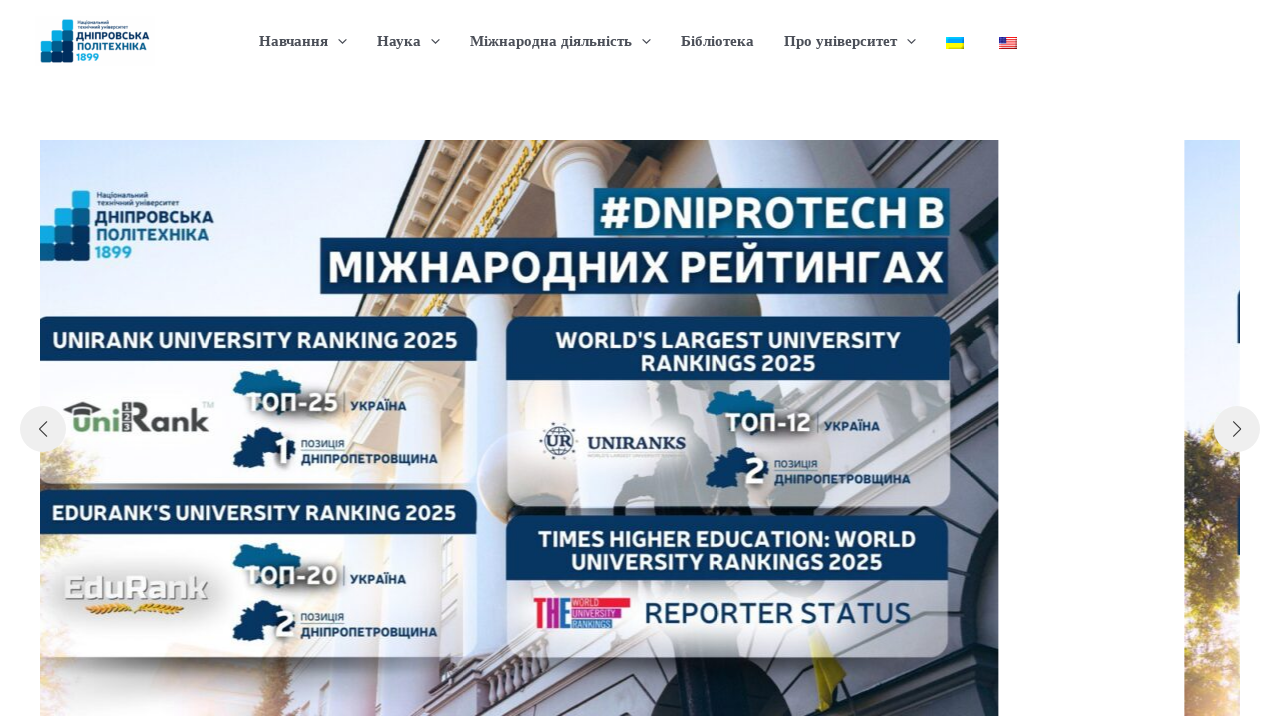

Waited 300ms for slider animation to complete
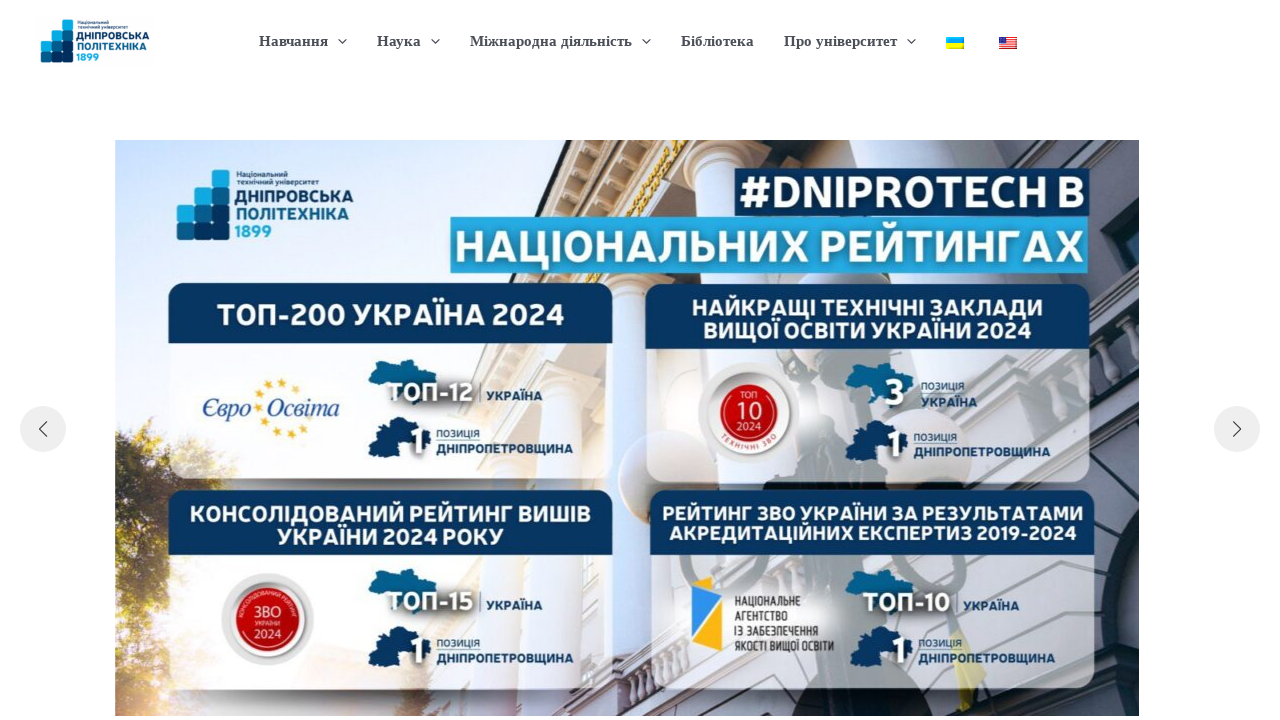

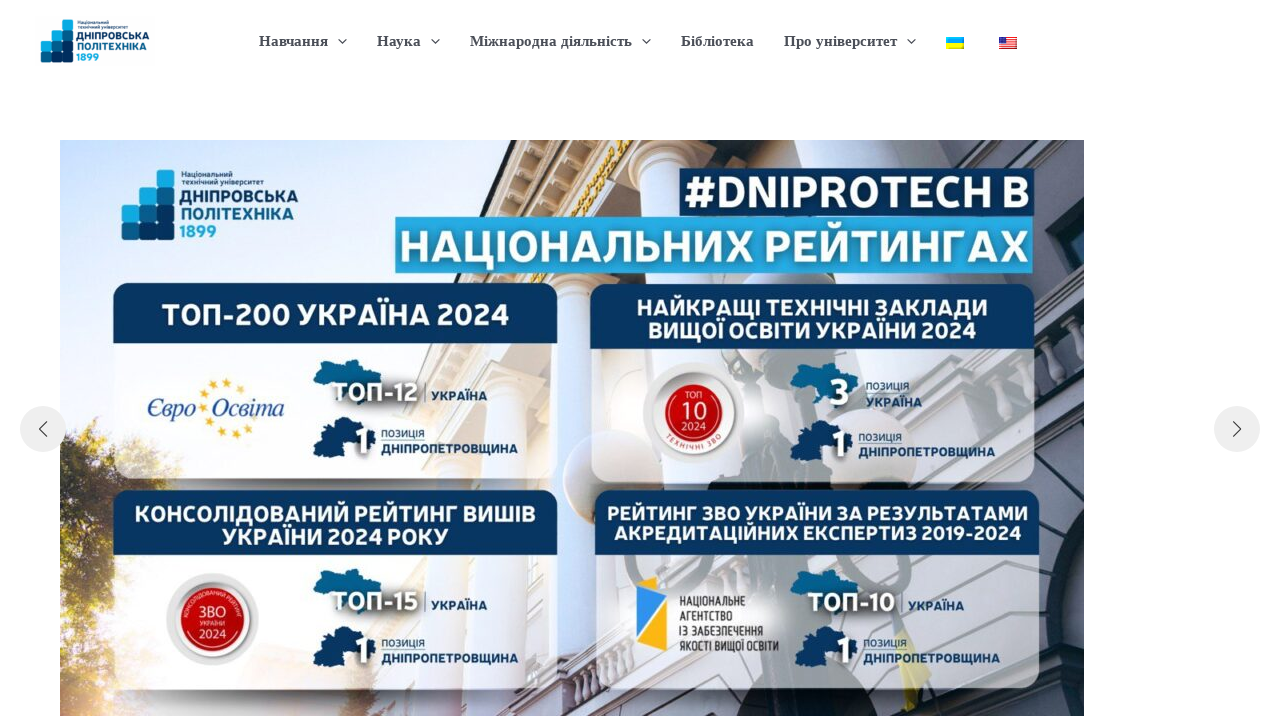